Navigates through the ICBC practice test by selecting Simplified Chinese language, entering the written test practice section, starting a full test, and cycling through multiple questions by selecting option A and proceeding to the next question.

Starting URL: https://practicetest.icbc.com/

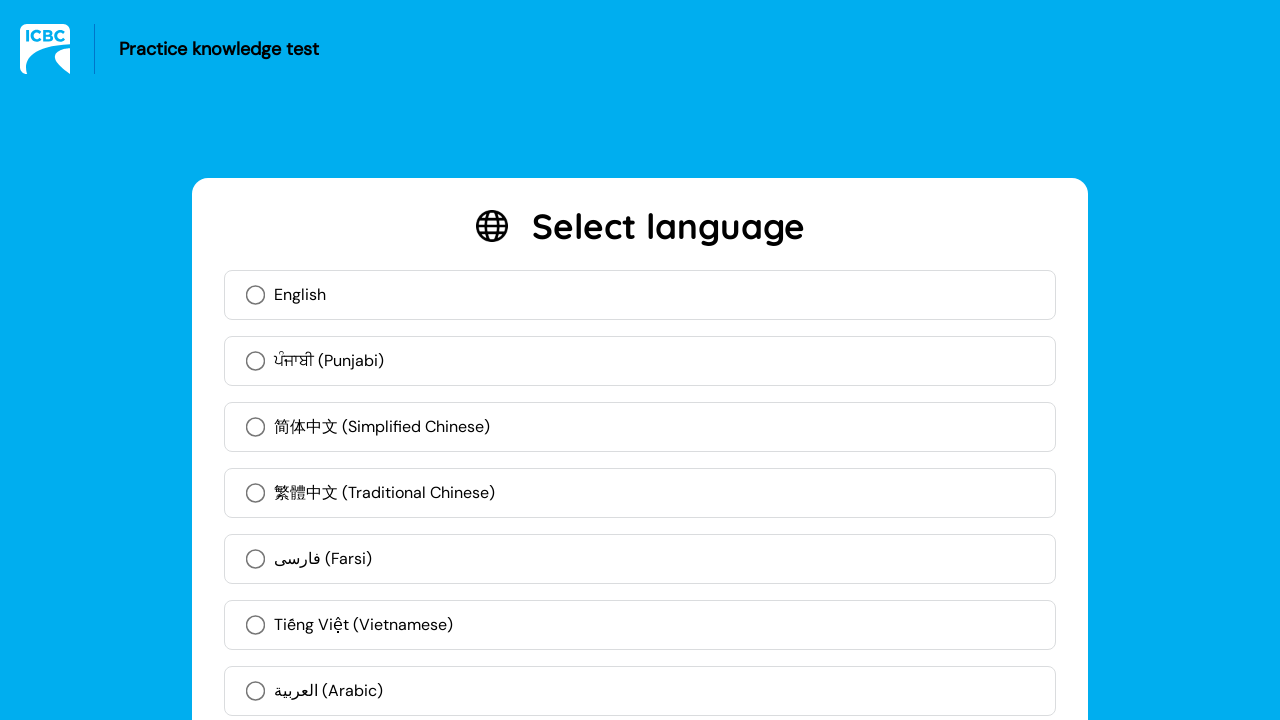

Clicked Simplified Chinese language option at (640, 427) on xpath=//label[contains(text(), '简体中文')]
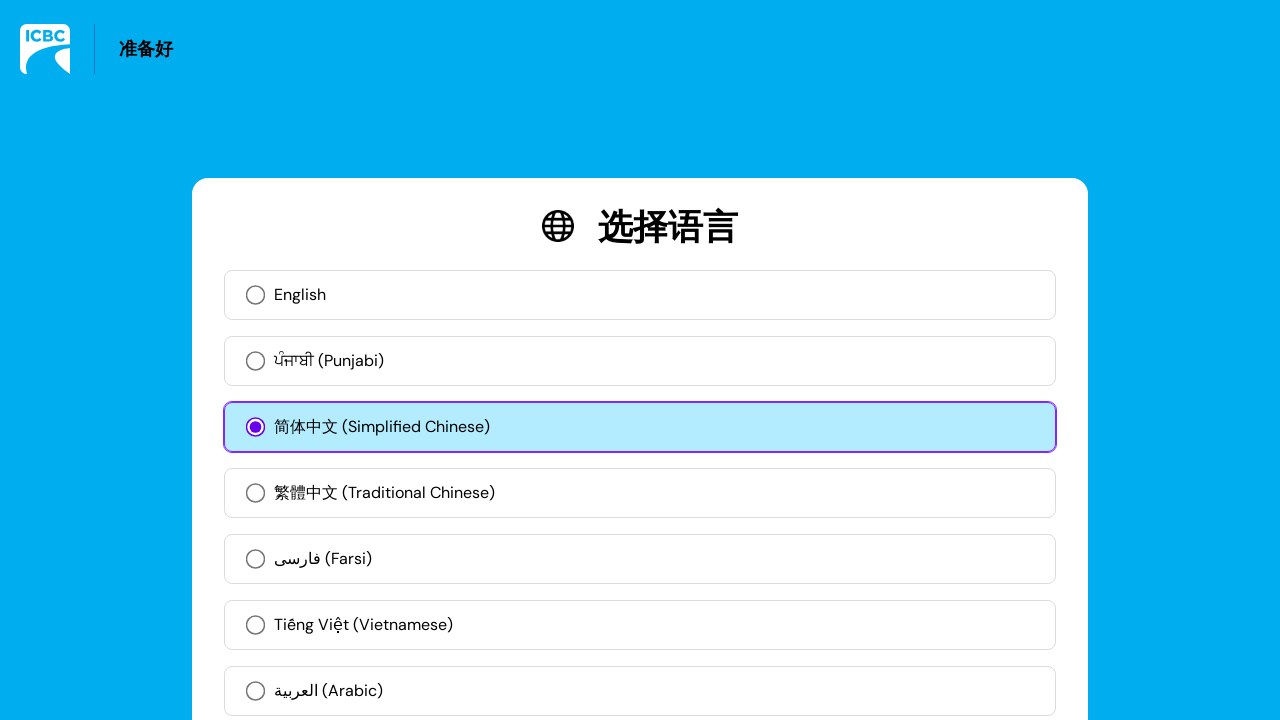

Waited for language selection to process
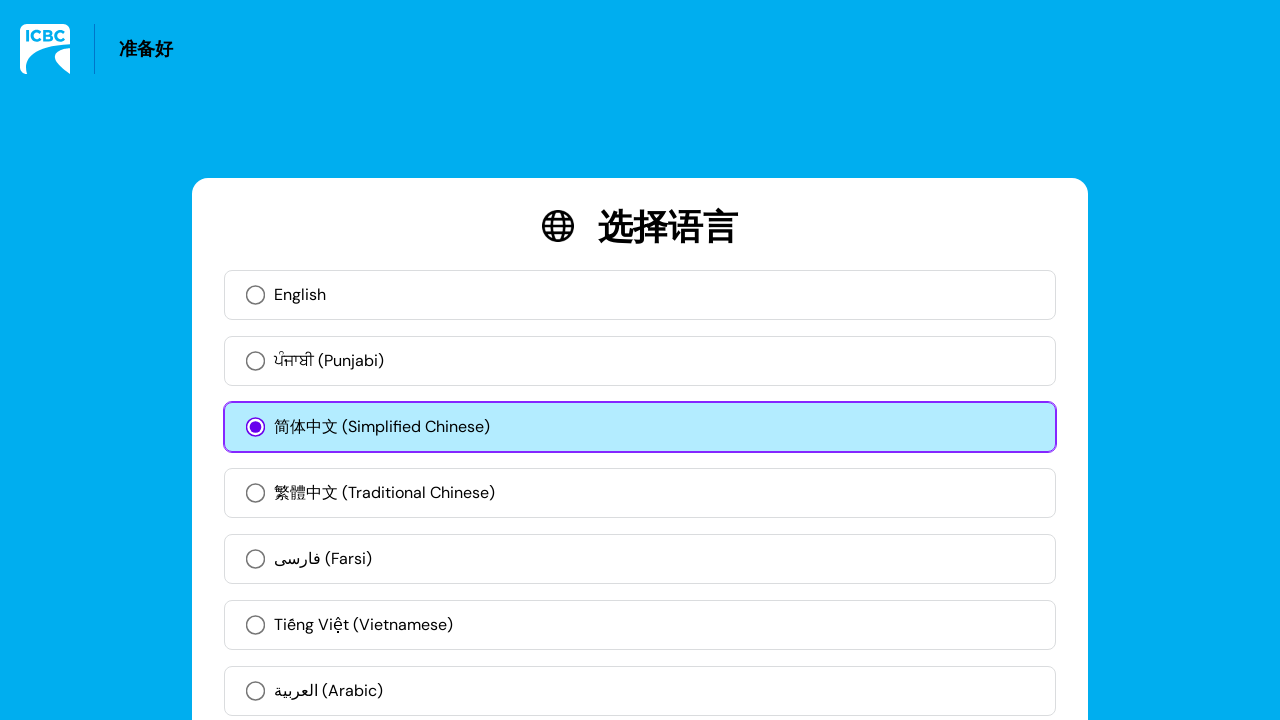

Clicked confirm button to apply language selection at (960, 649) on xpath=//button[contains(text(), '确认')]
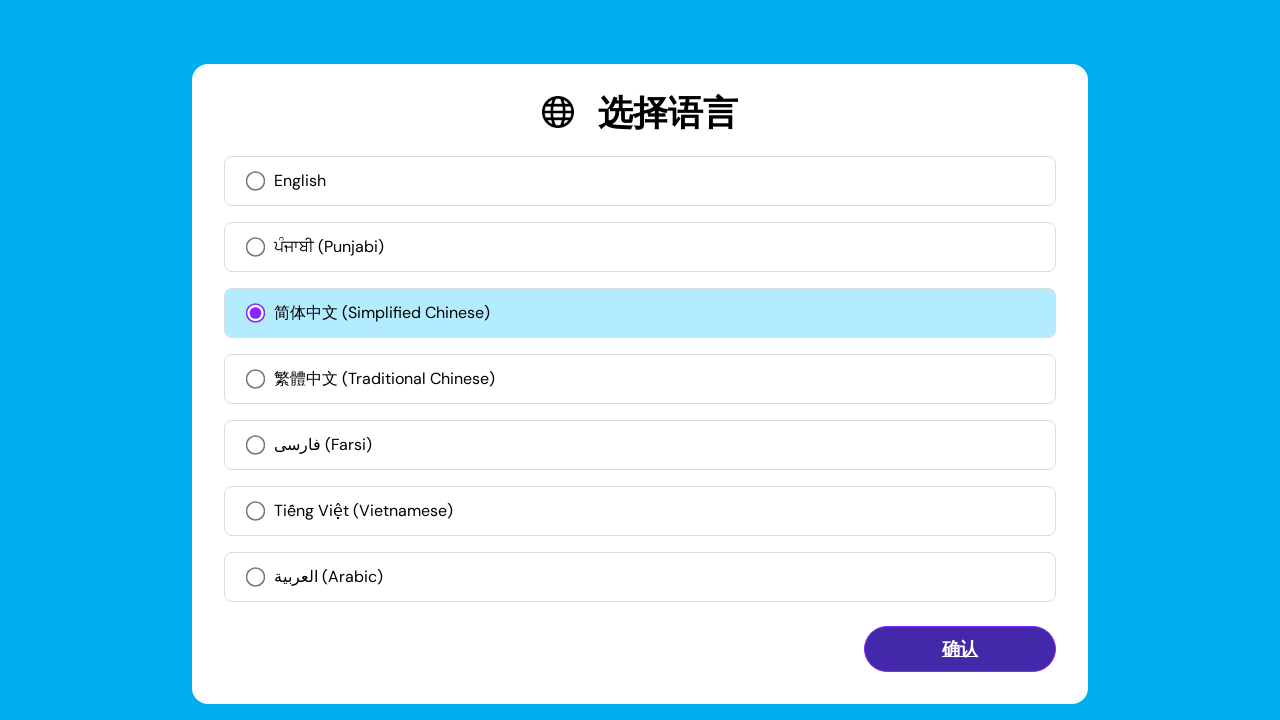

Waited for confirmation to complete
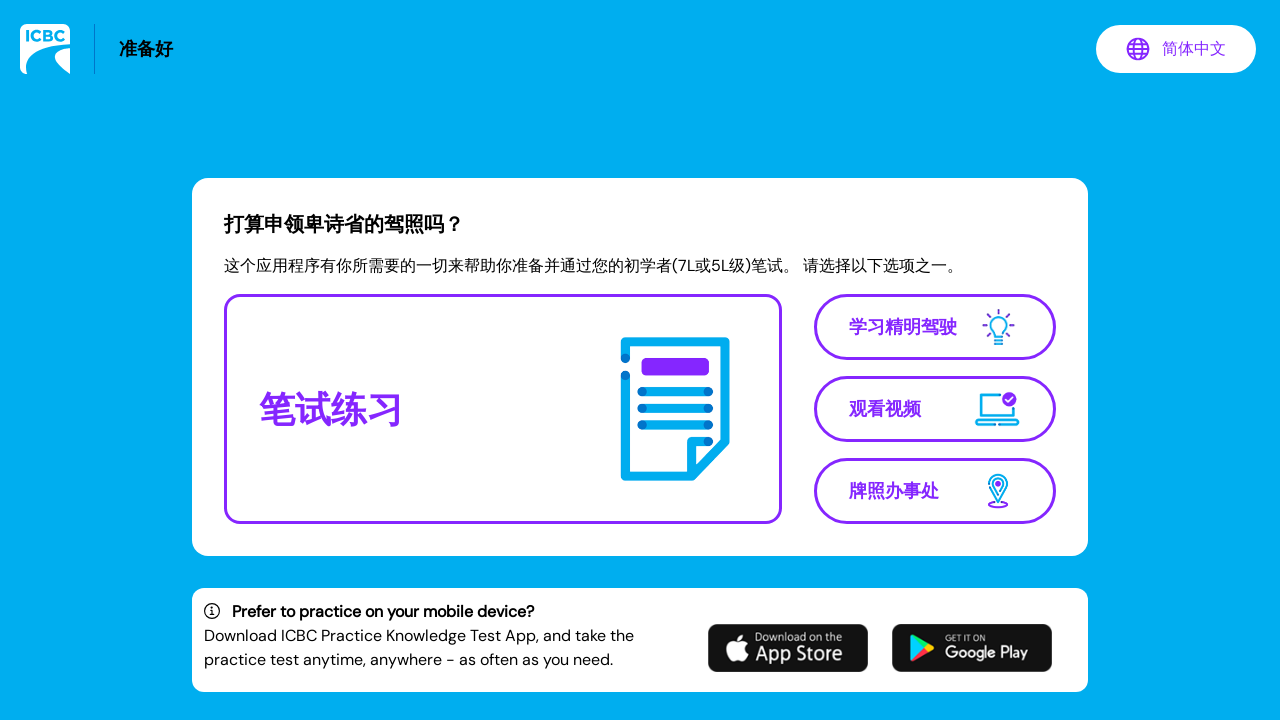

Clicked Written Test Practice section at (503, 409) on xpath=//a[contains(text(), '笔试练习')]
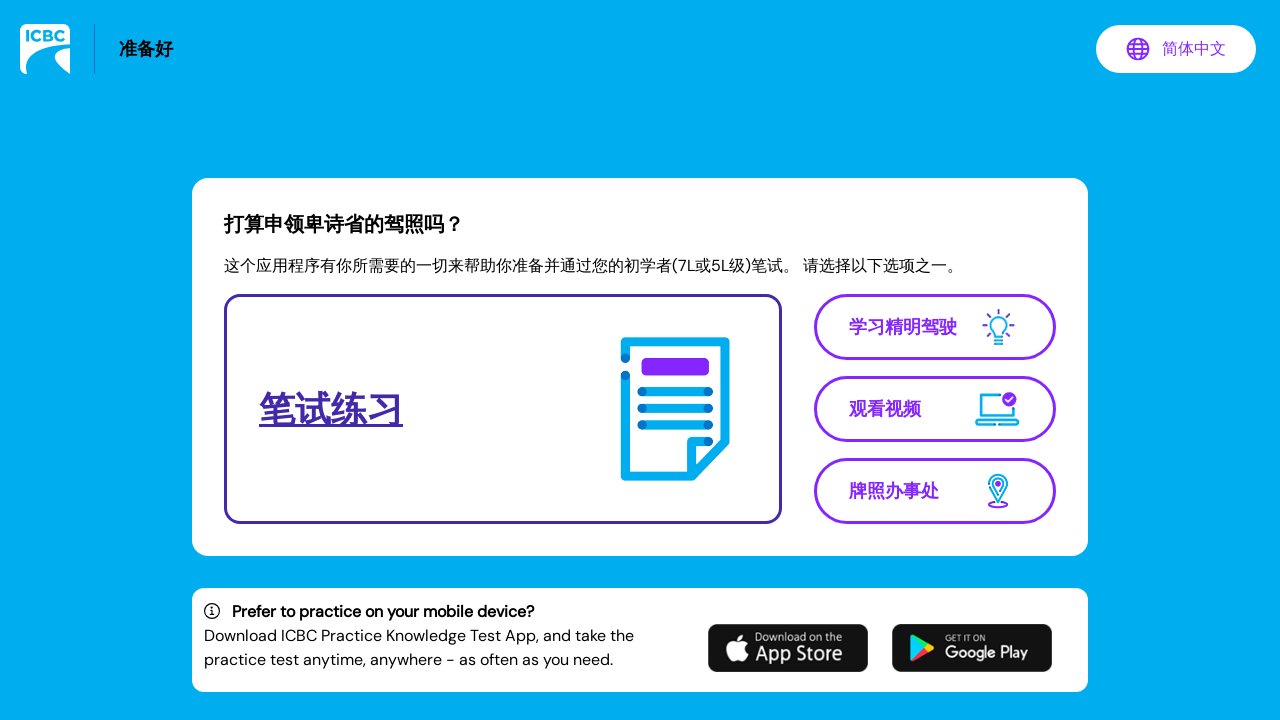

Waited for Written Test Practice section to load
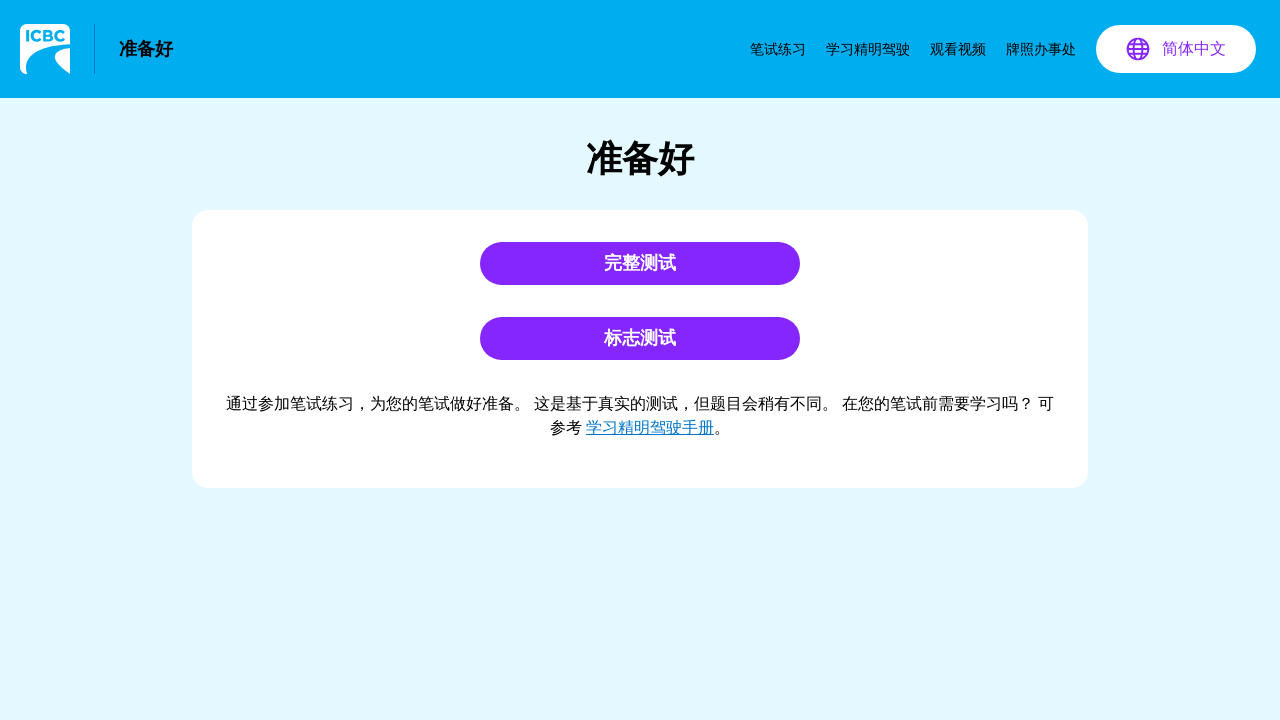

Clicked Full Test button to start complete test at (640, 264) on xpath=//button[contains(text(), '完整测试')]
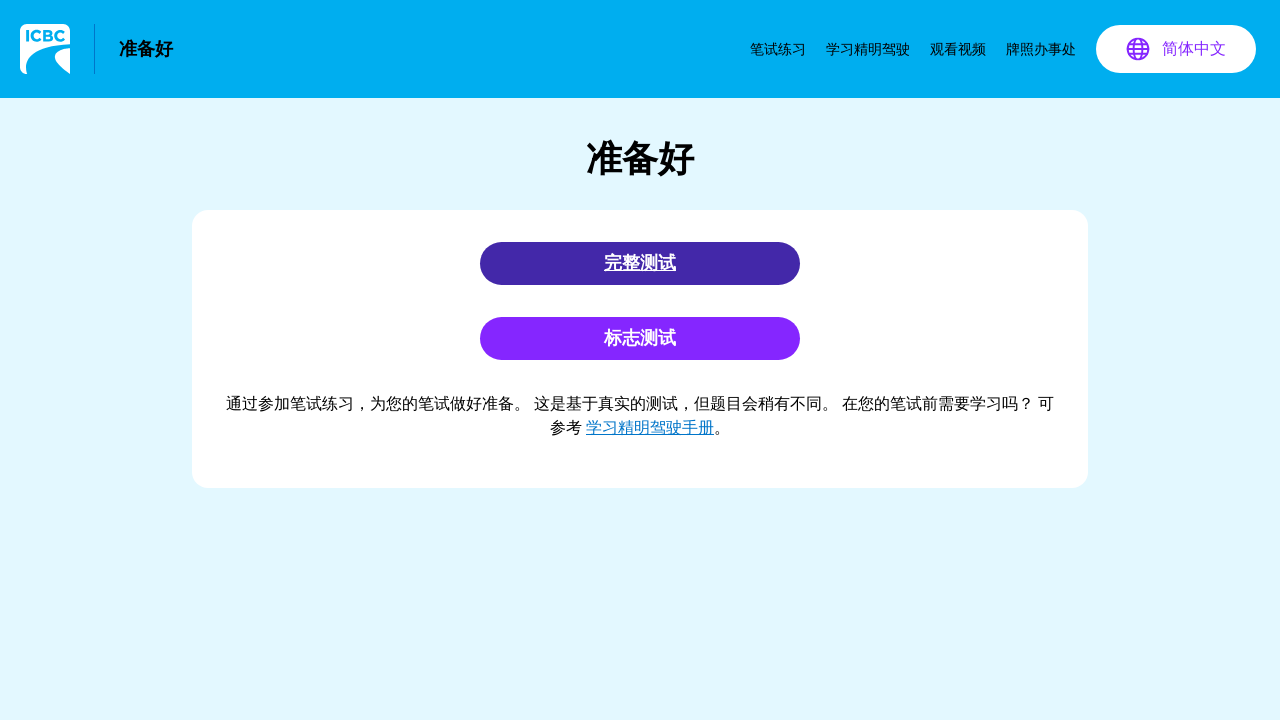

Waited for full test to initialize
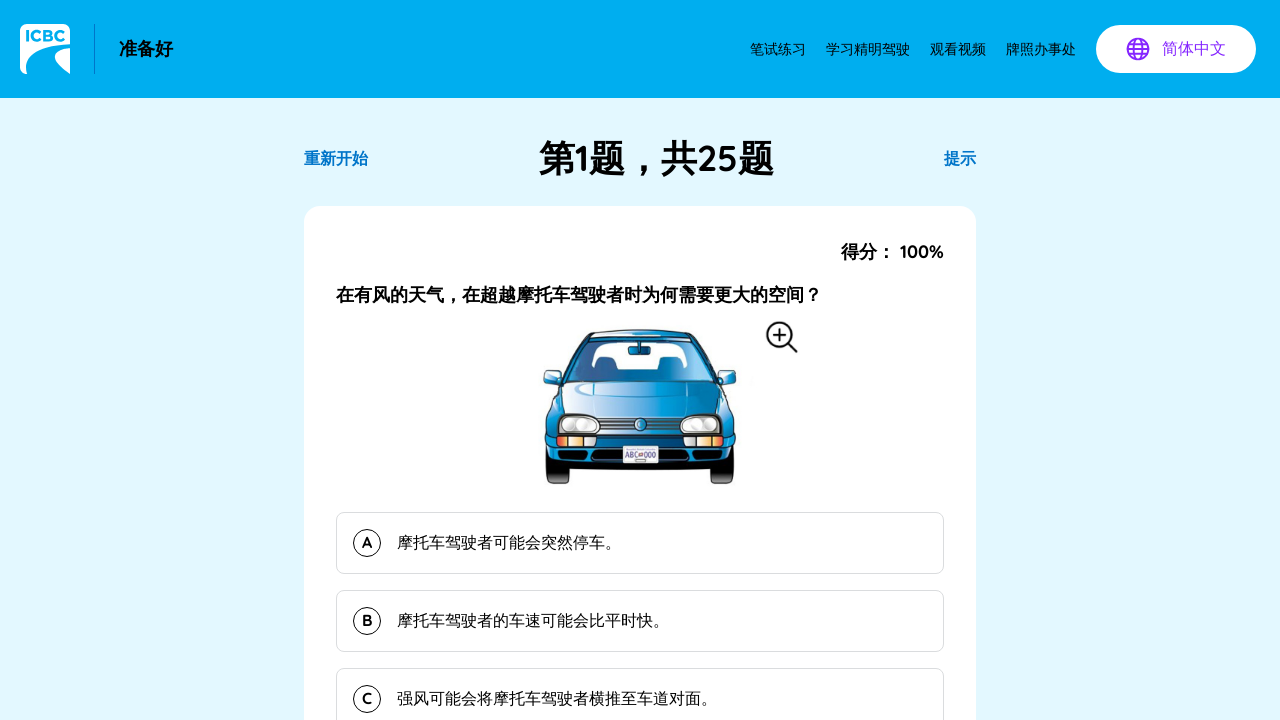

Question 1 loaded and ready
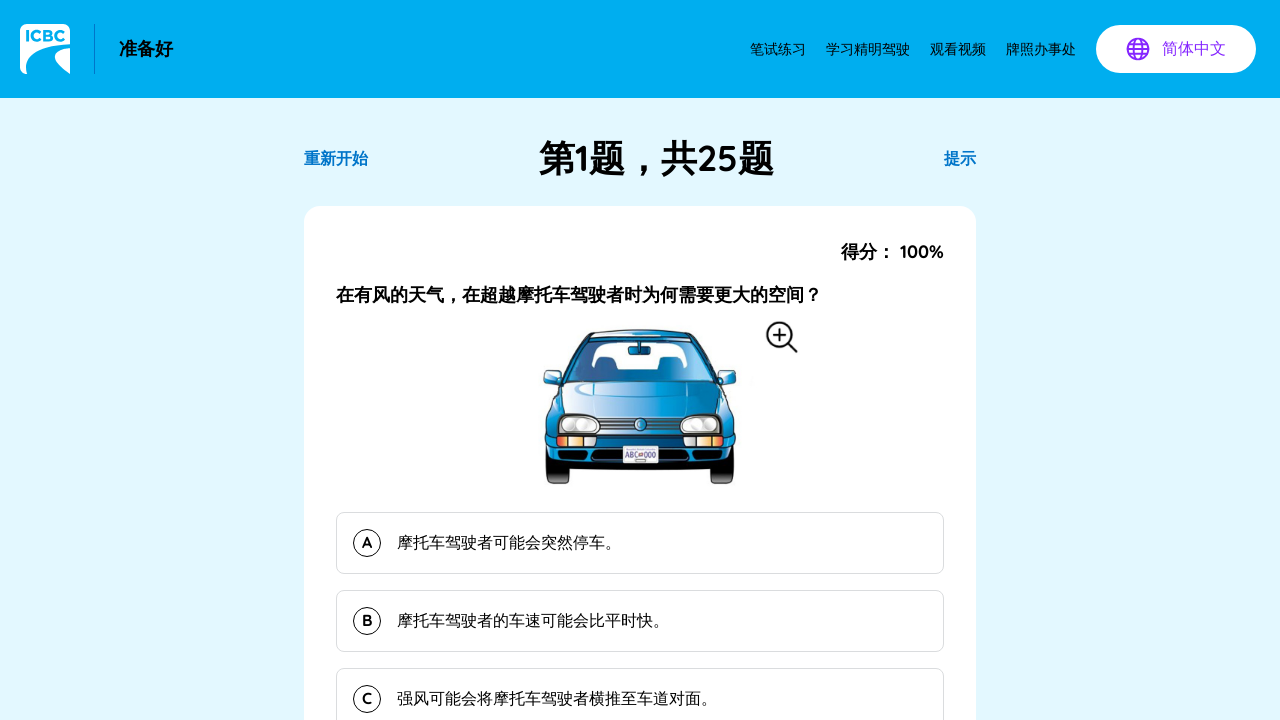

Selected option A for question 1 at (640, 543) on button >> nth=11
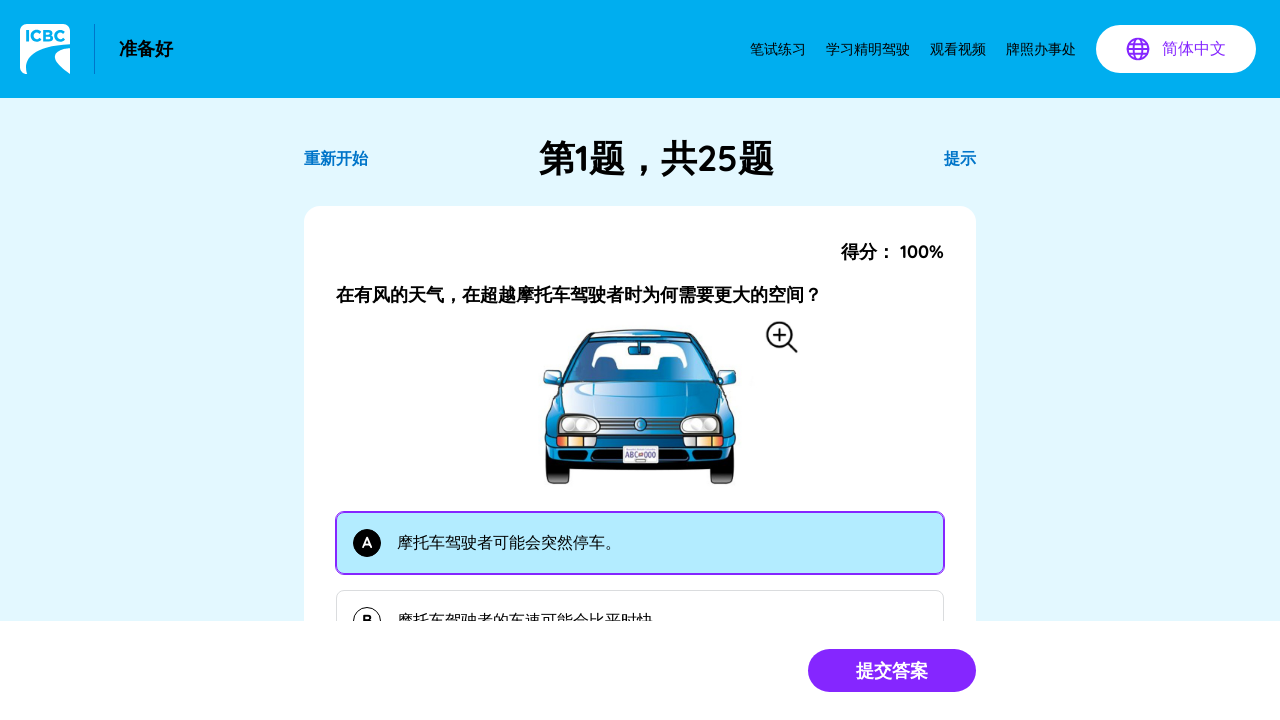

Submitted answer for question 1 at (892, 670) on button[type='submit'].bg-purple
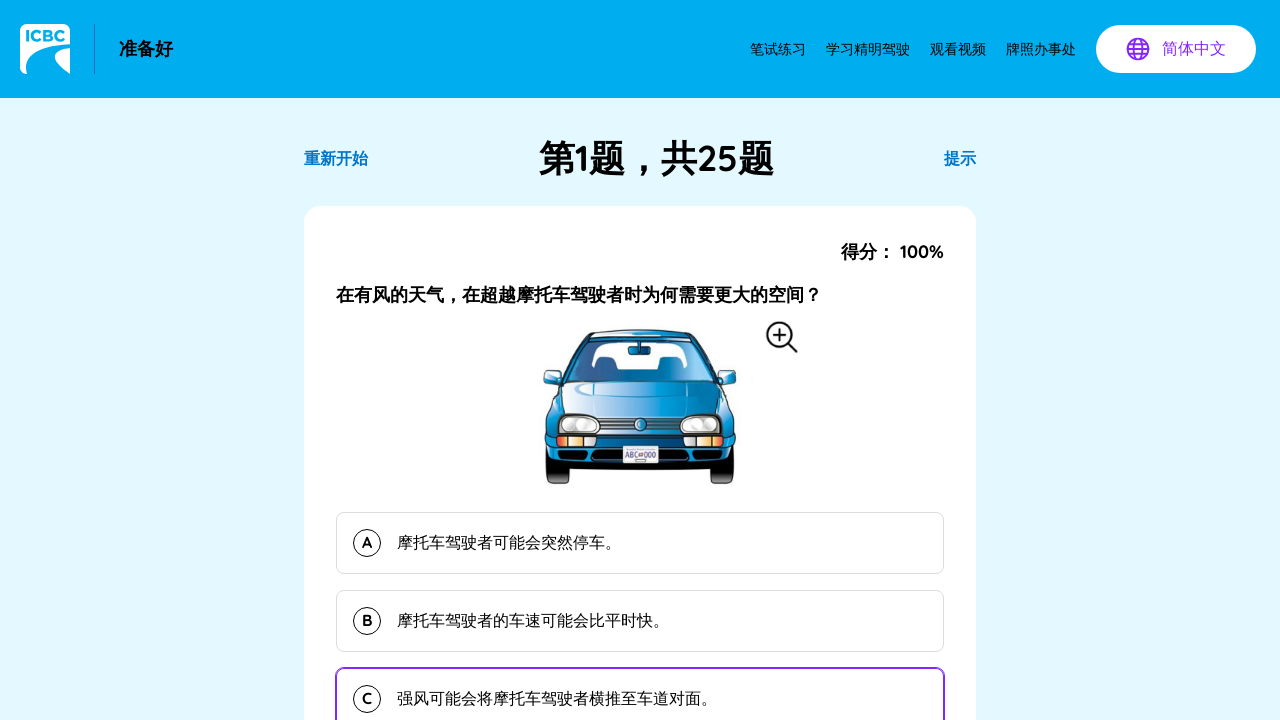

Waited for submission to process
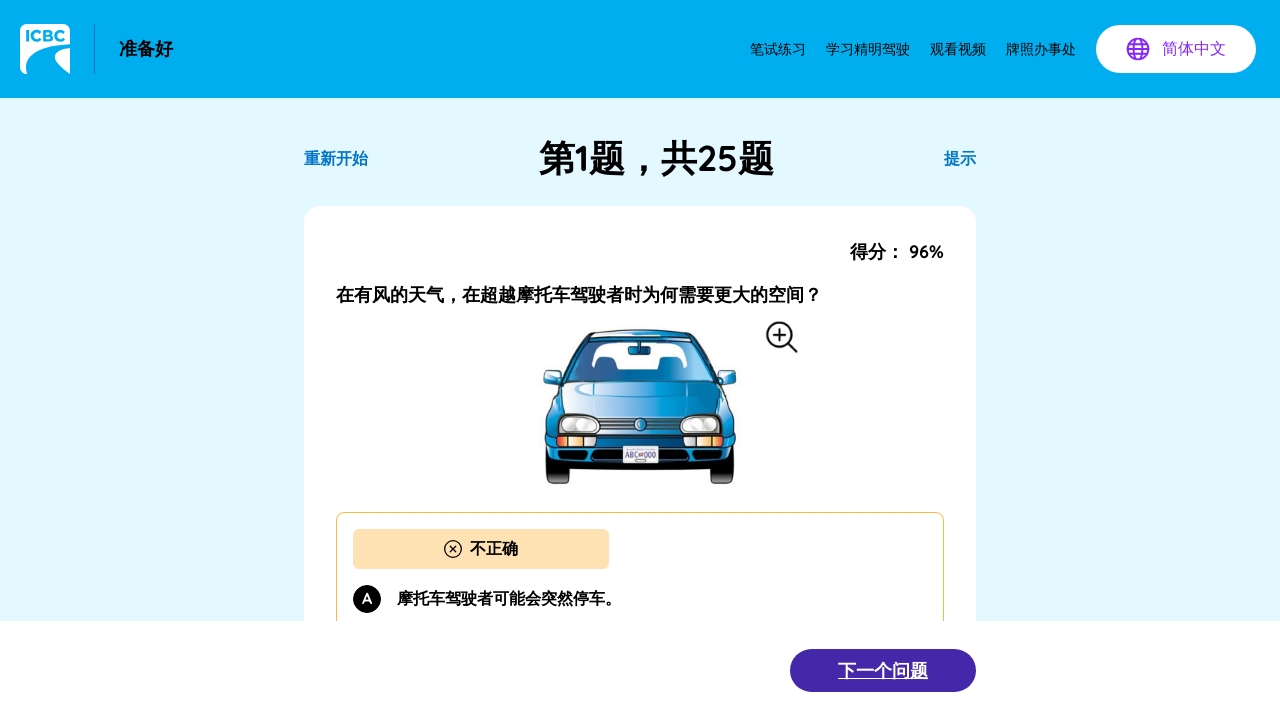

Clicked Next Question button to proceed to question 2 at (883, 670) on xpath=//button[contains(text(), '下一个问题')]
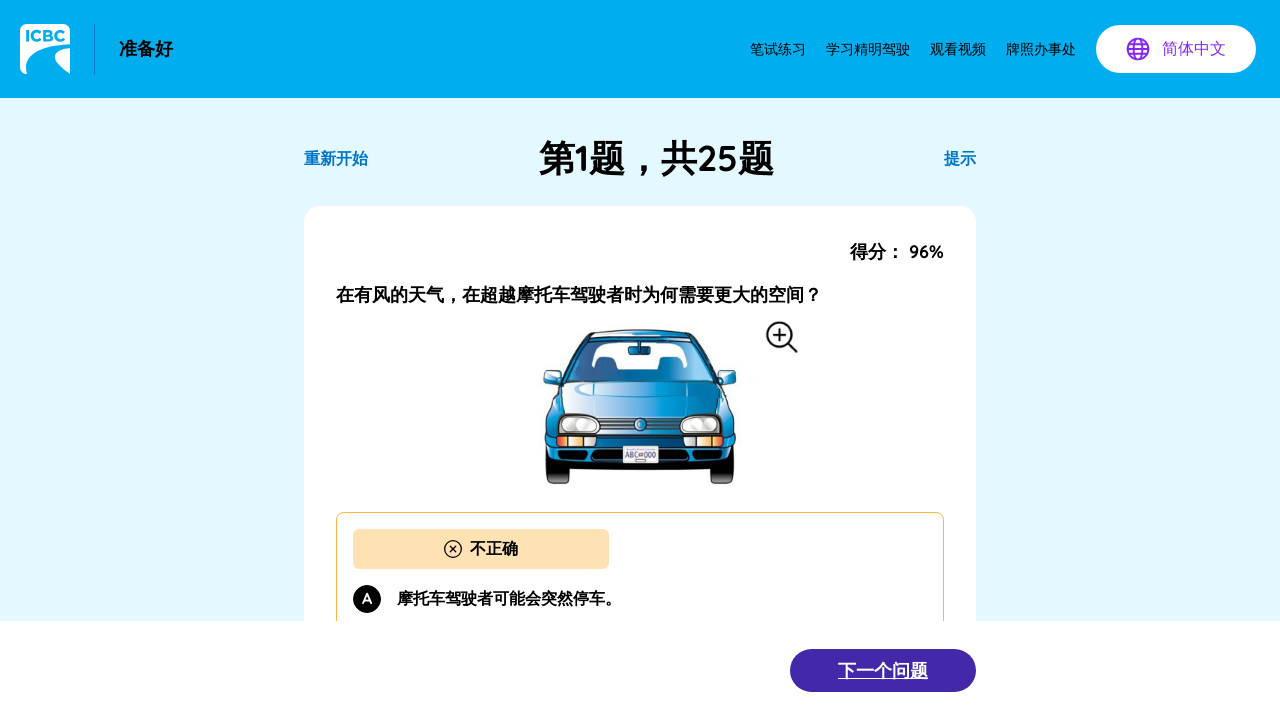

Waited for next question to load
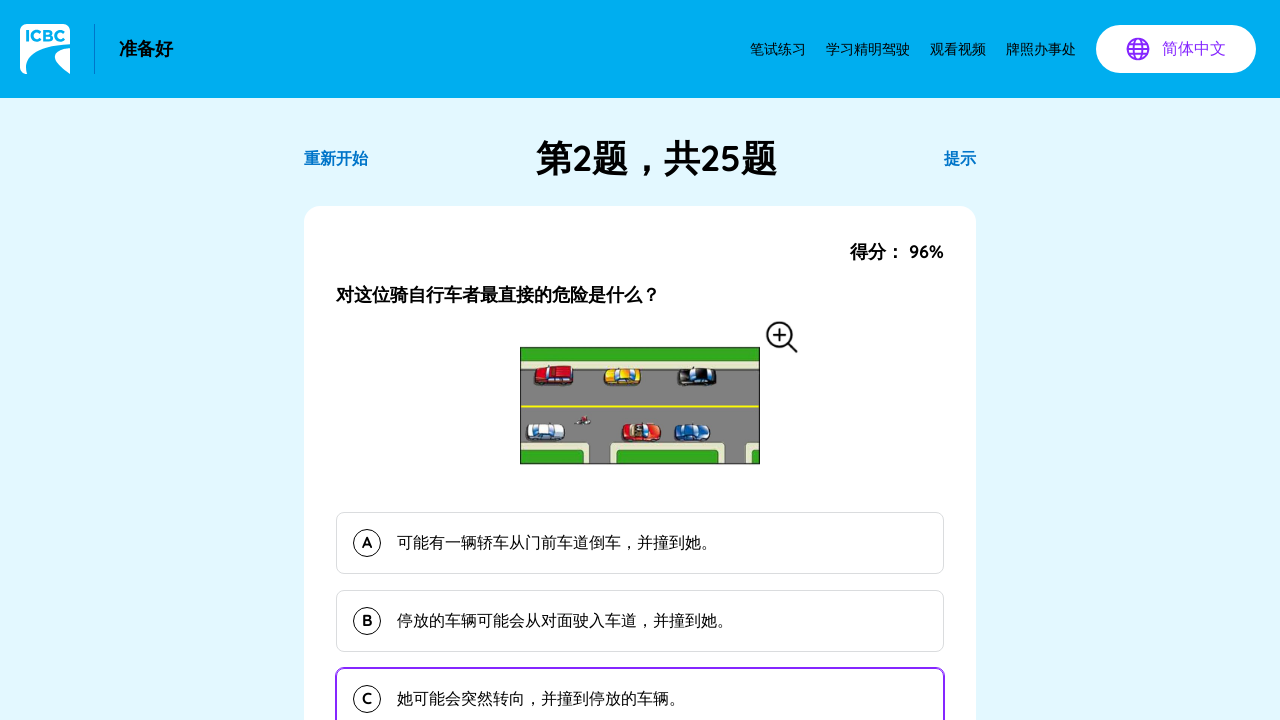

Question 2 loaded and ready
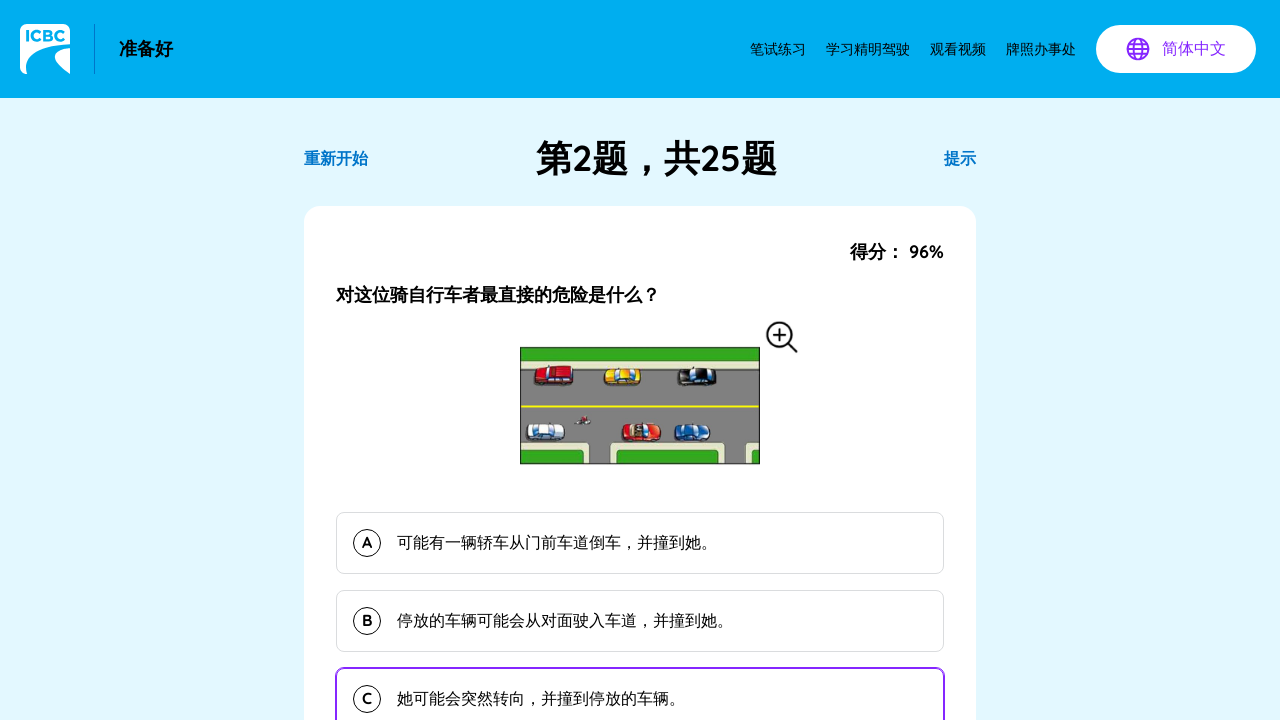

Selected option A for question 2 at (640, 543) on button >> nth=11
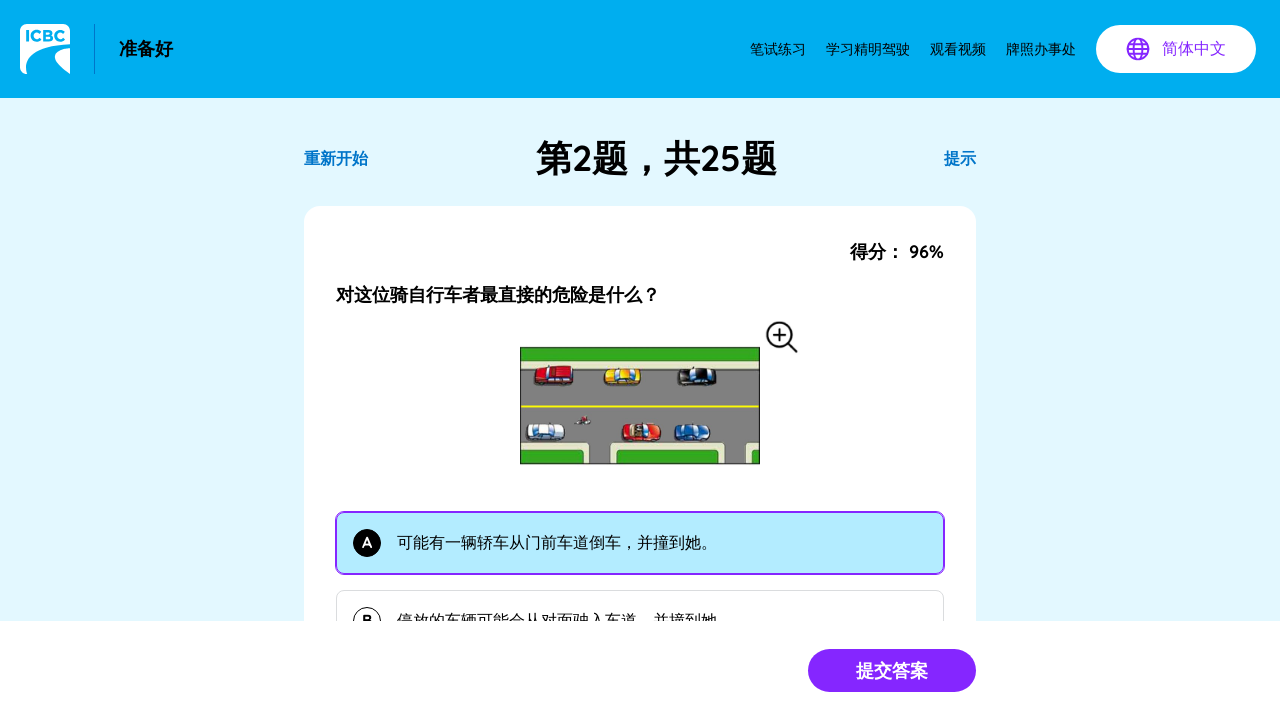

Submitted answer for question 2 at (892, 670) on button[type='submit'].bg-purple
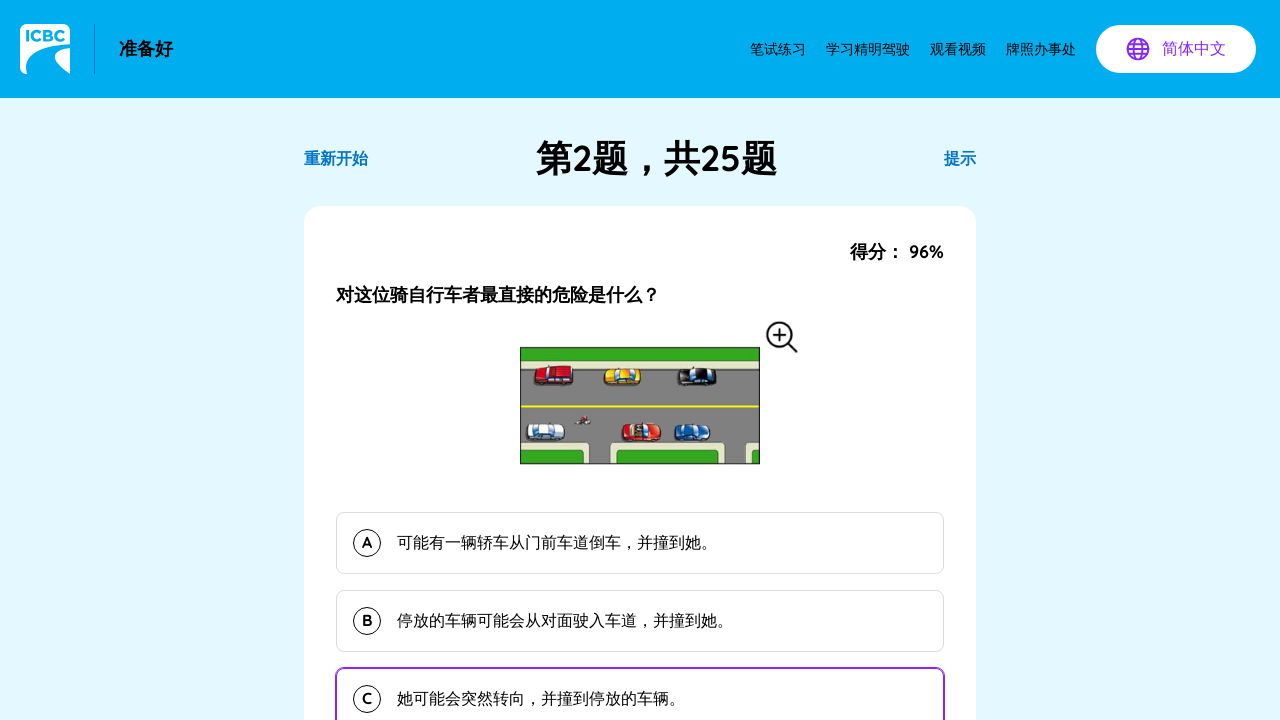

Waited for submission to process
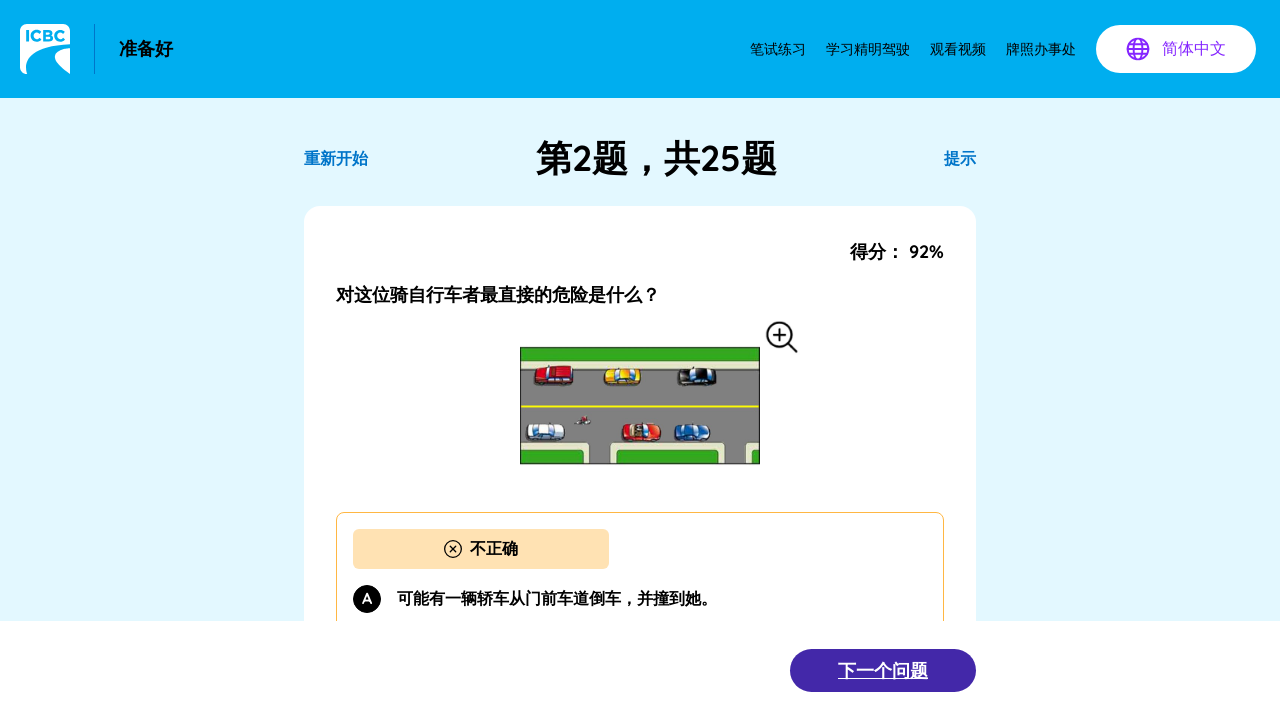

Clicked Next Question button to proceed to question 3 at (883, 670) on xpath=//button[contains(text(), '下一个问题')]
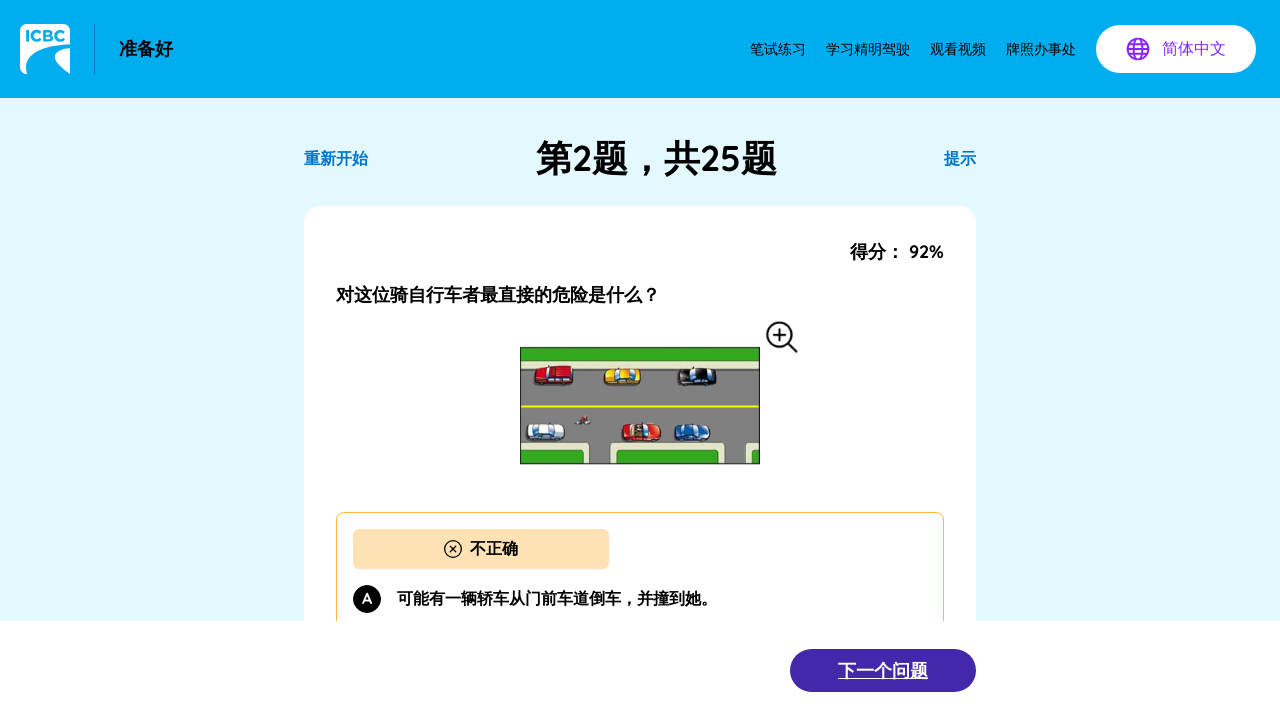

Waited for next question to load
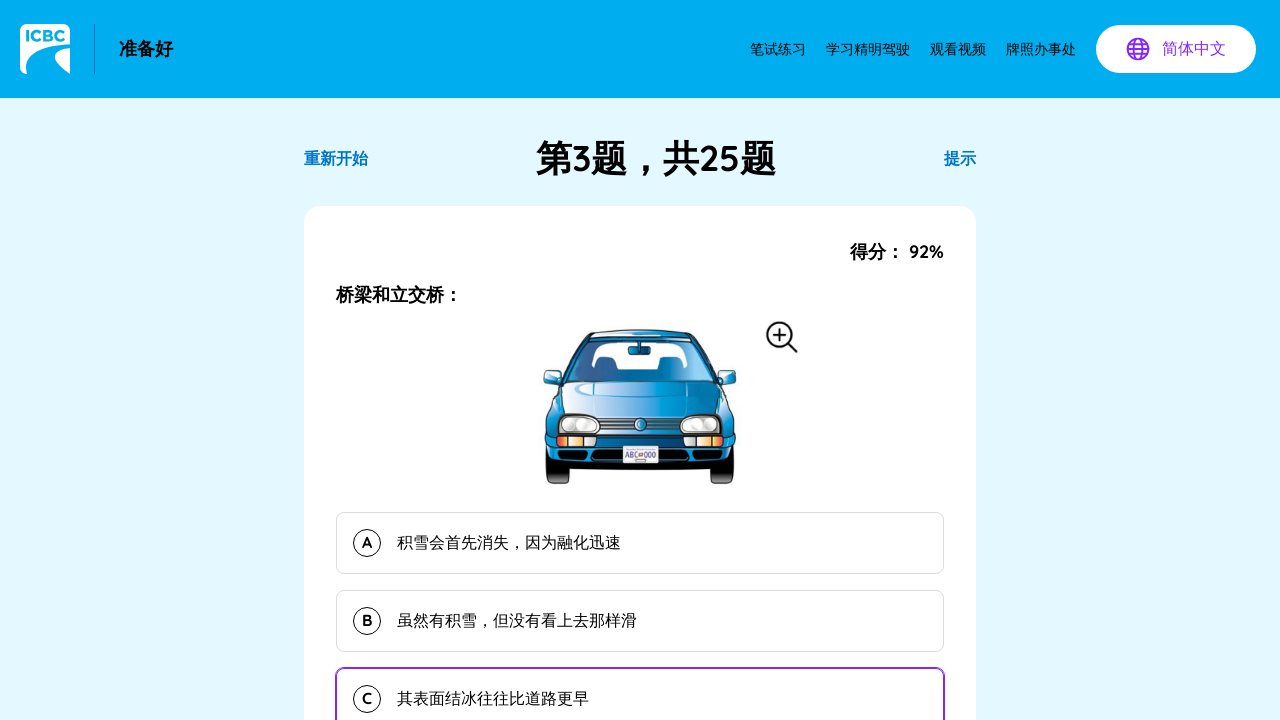

Question 3 loaded and ready
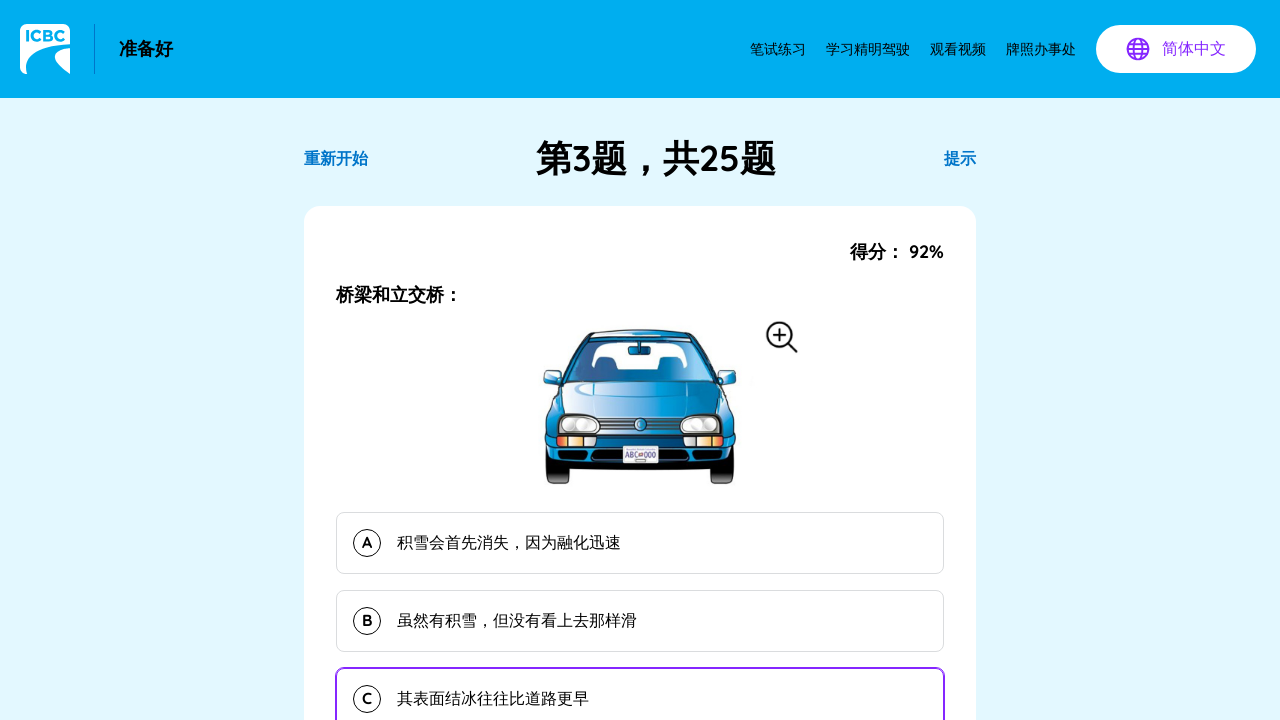

Selected option A for question 3 at (640, 543) on button >> nth=11
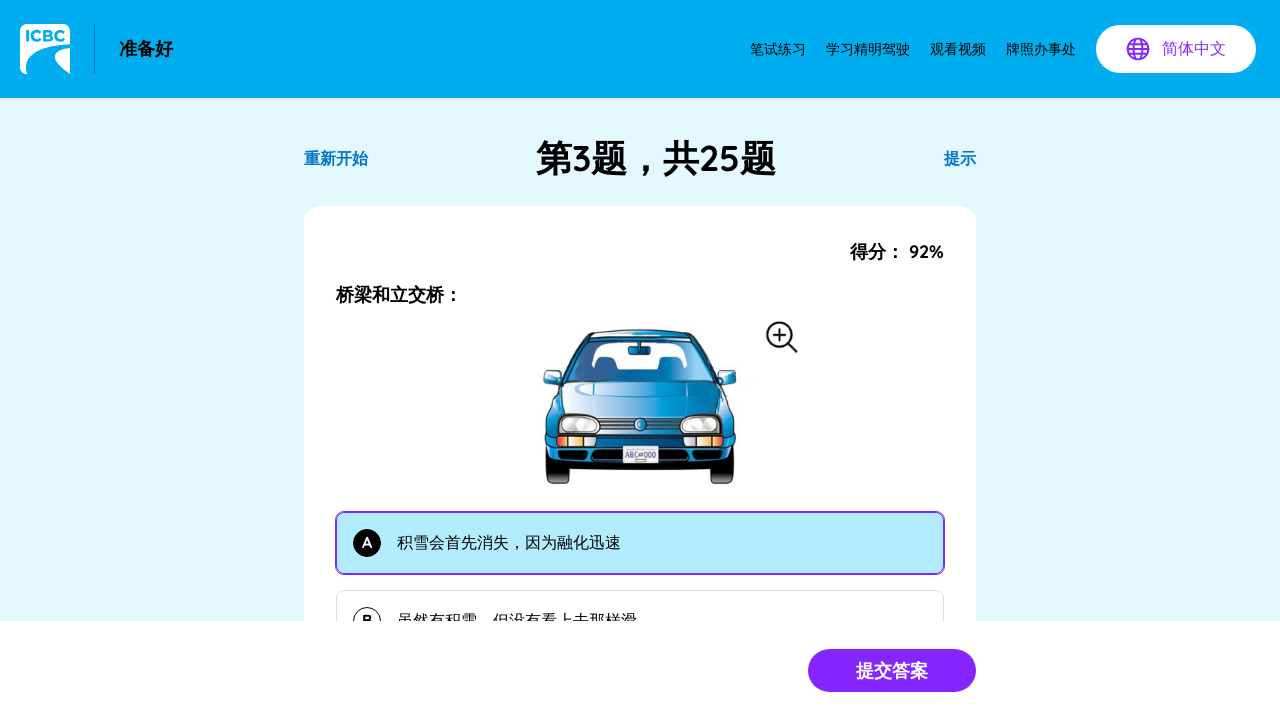

Submitted answer for question 3 at (892, 670) on button[type='submit'].bg-purple
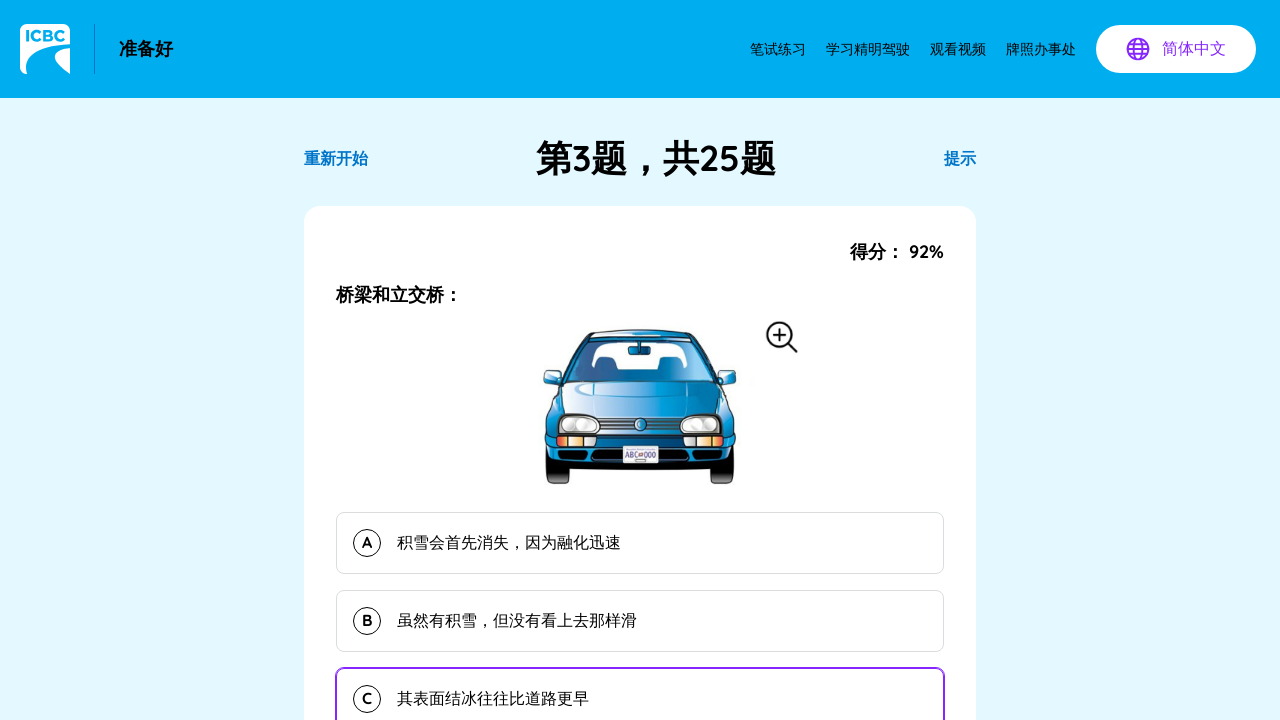

Waited for submission to process
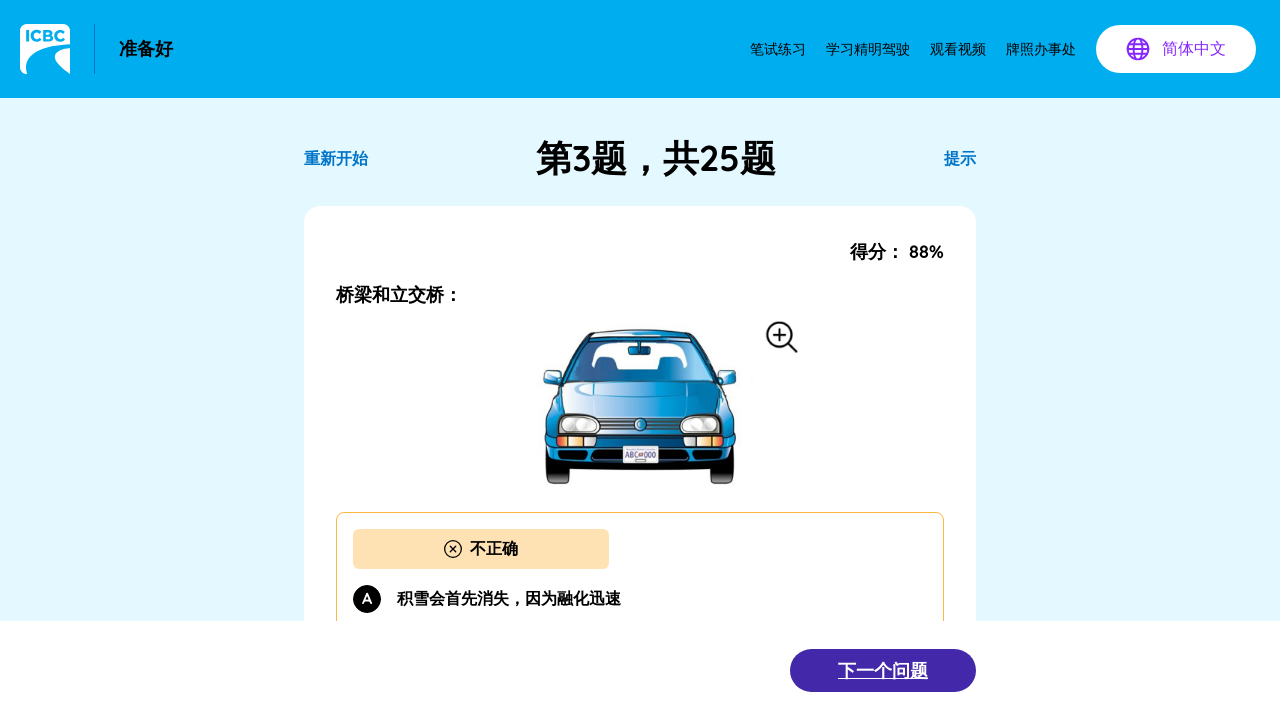

Clicked Next Question button to proceed to question 4 at (883, 670) on xpath=//button[contains(text(), '下一个问题')]
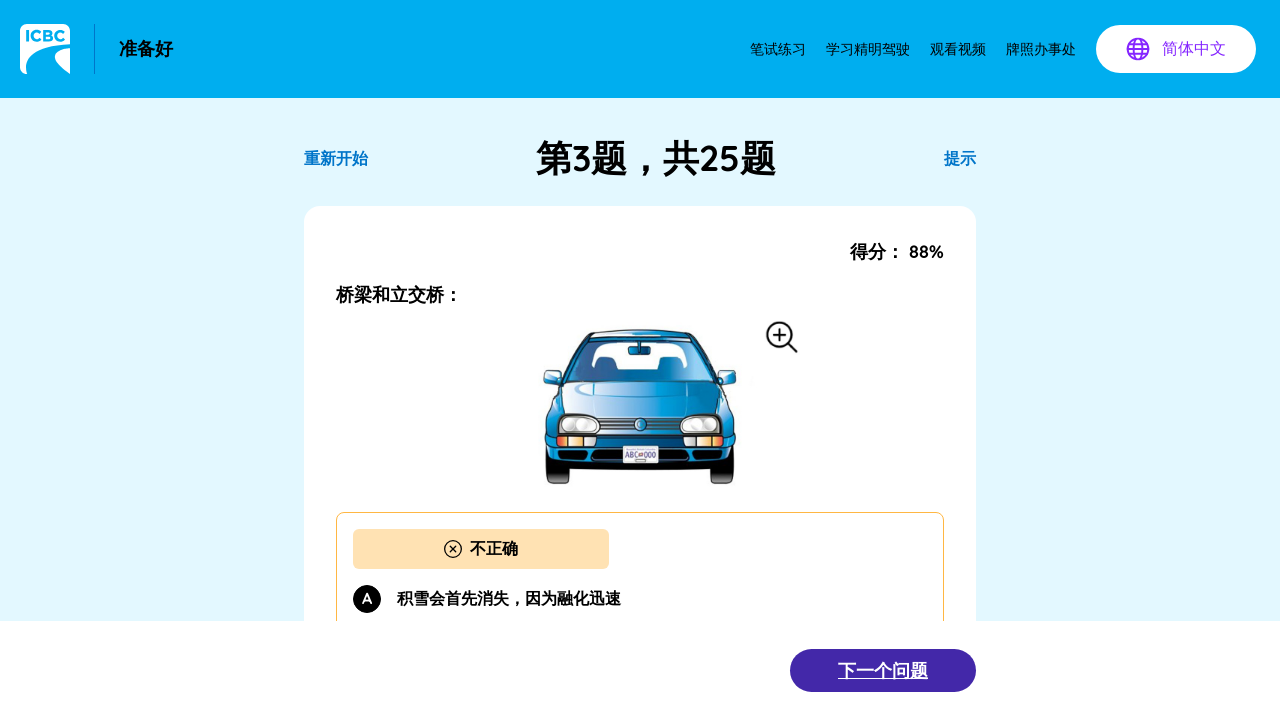

Waited for next question to load
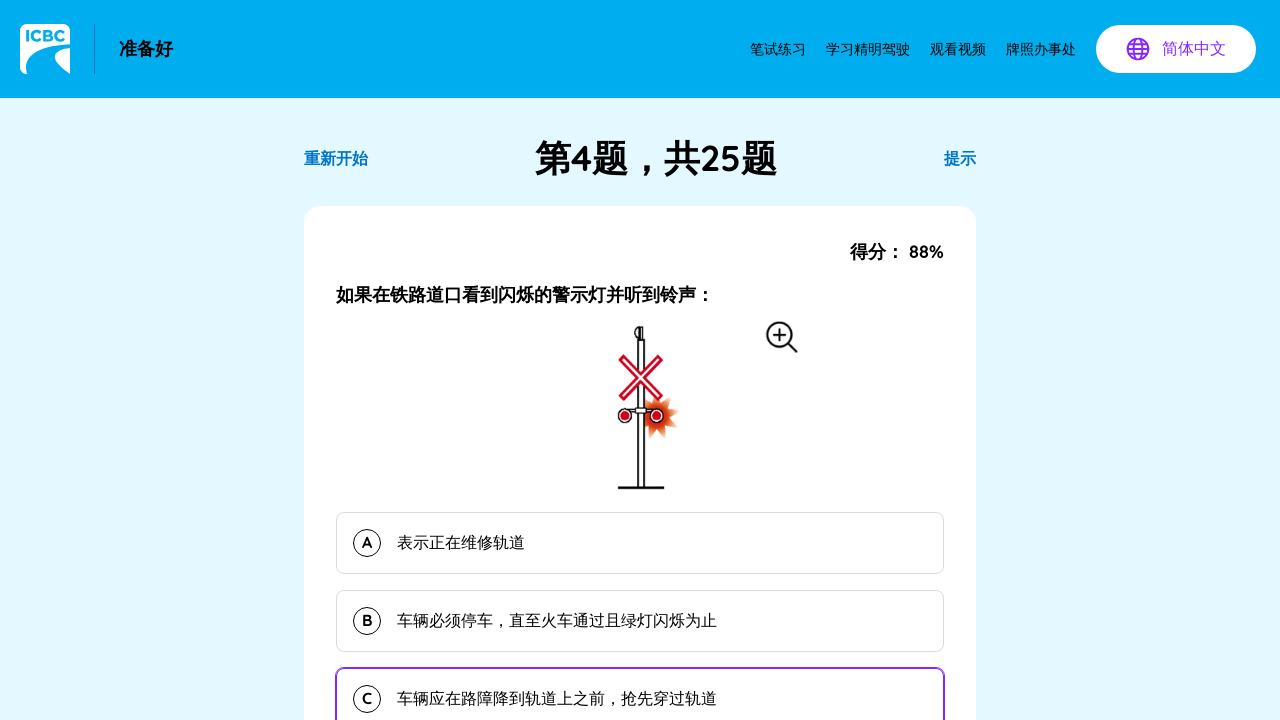

Question 4 loaded and ready
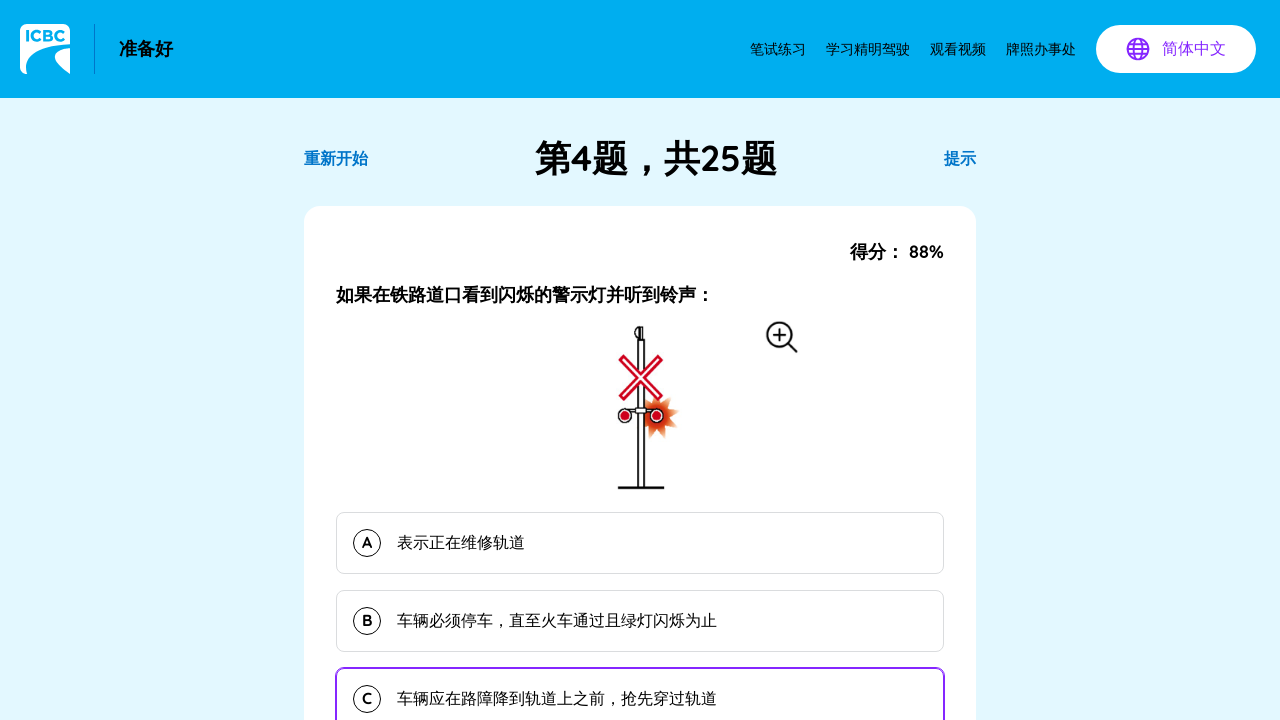

Selected option A for question 4 at (640, 543) on button >> nth=11
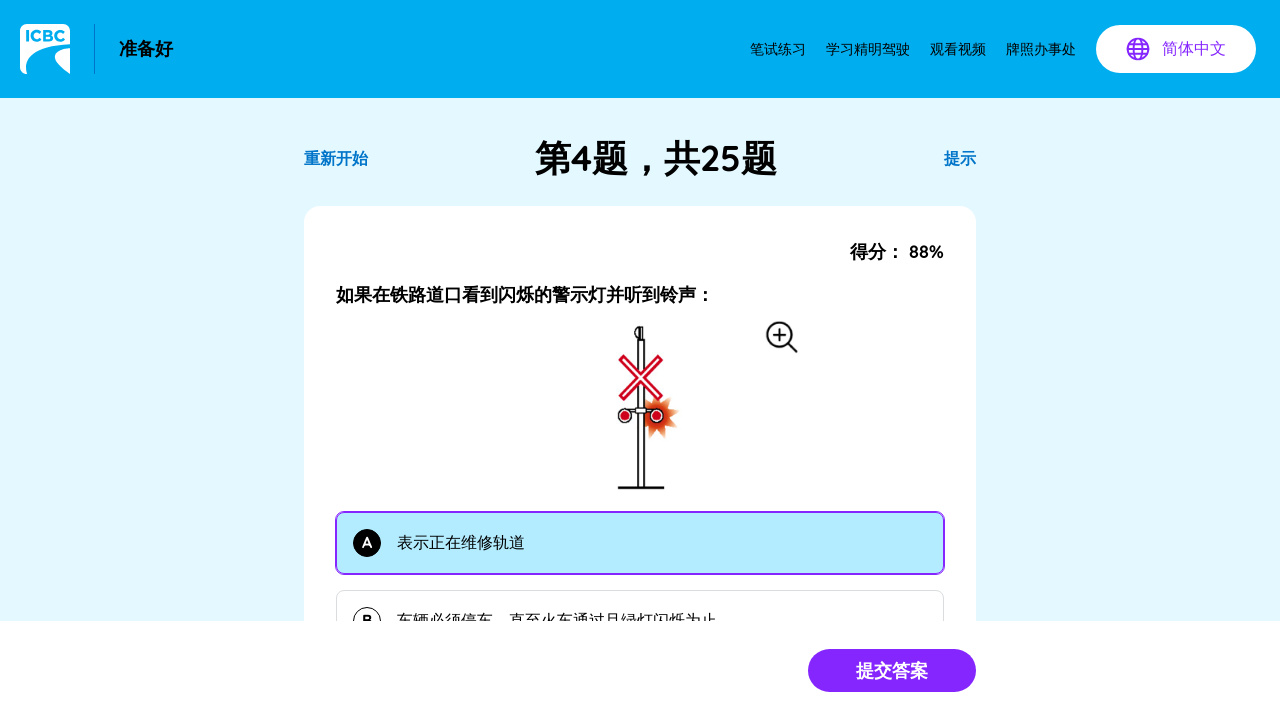

Submitted answer for question 4 at (892, 670) on button[type='submit'].bg-purple
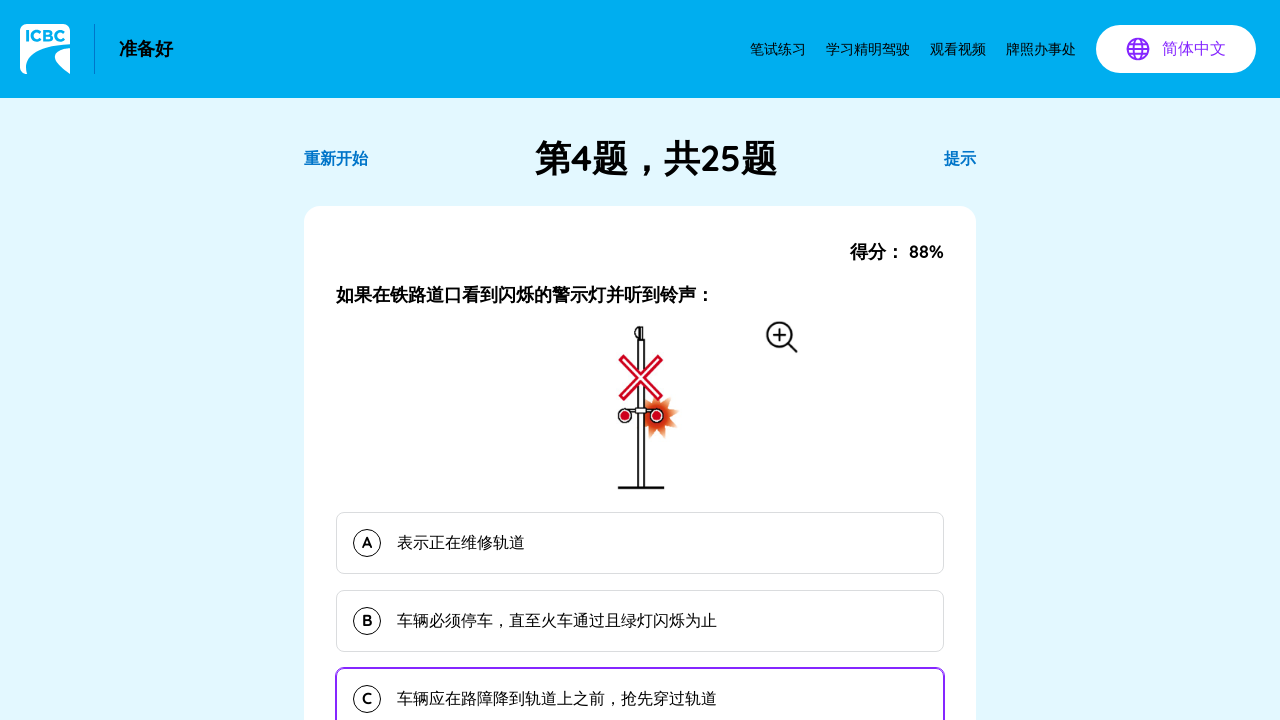

Waited for submission to process
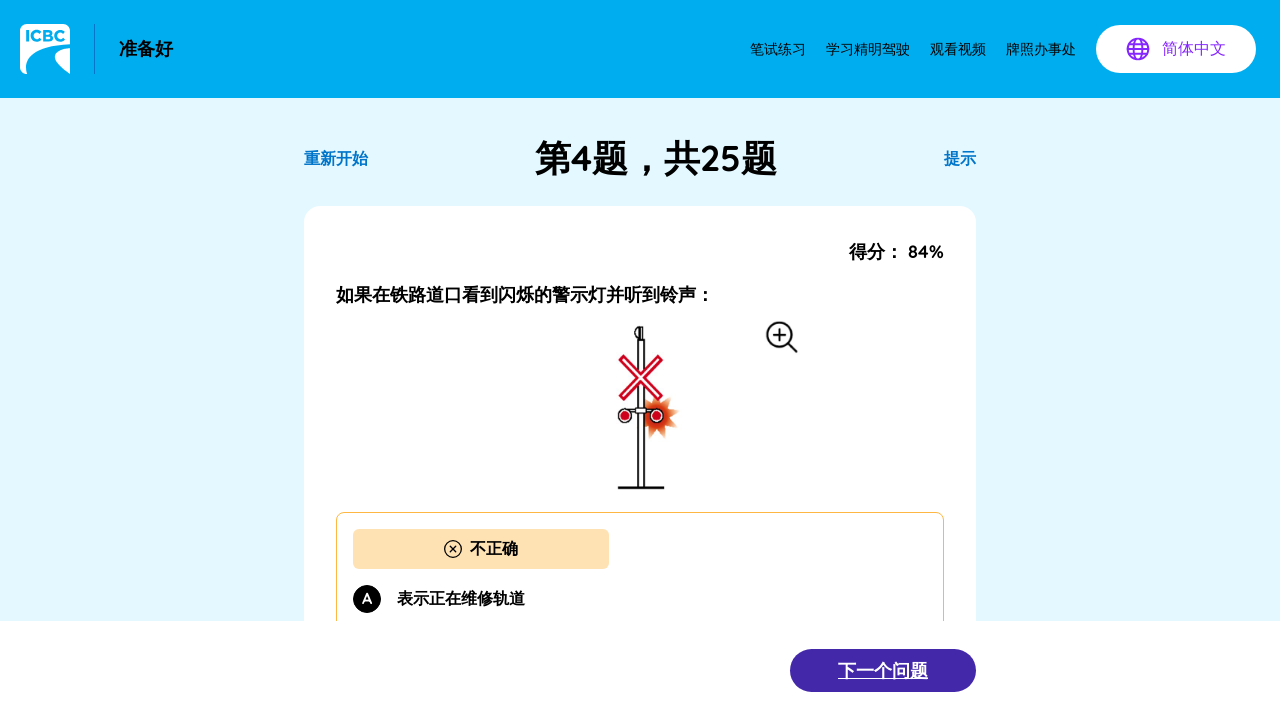

Clicked Next Question button to proceed to question 5 at (883, 670) on xpath=//button[contains(text(), '下一个问题')]
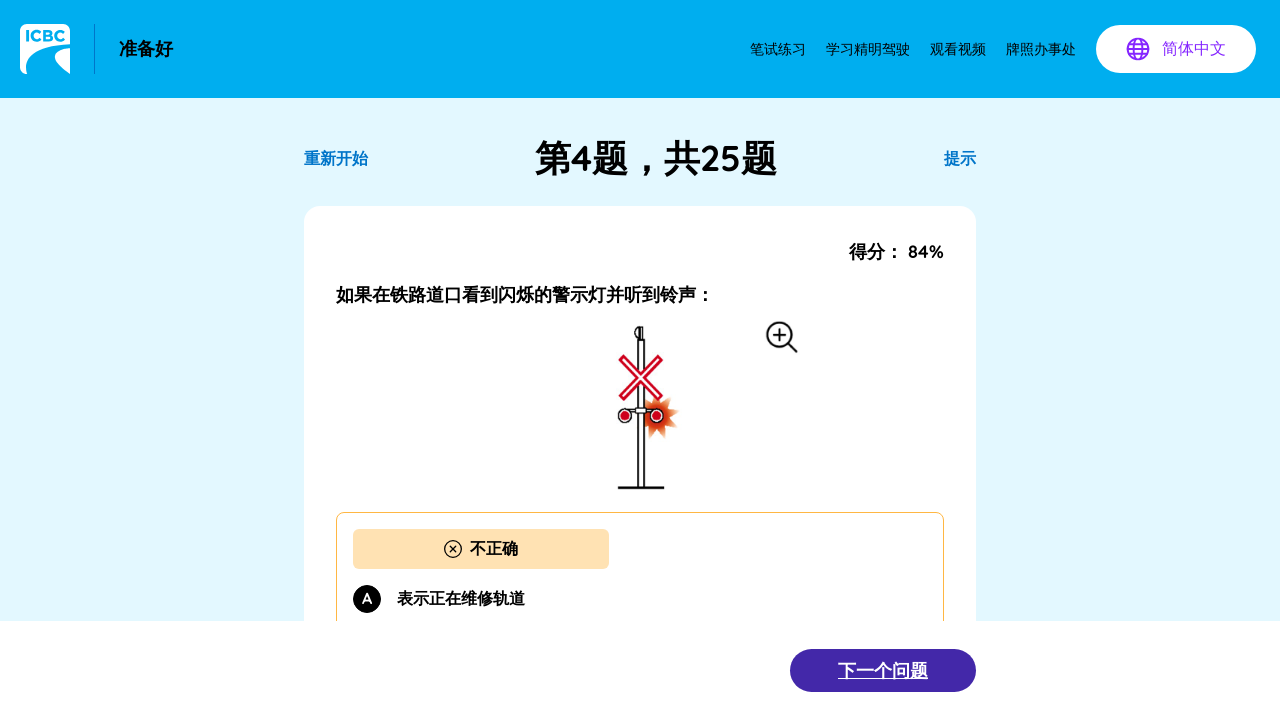

Waited for next question to load
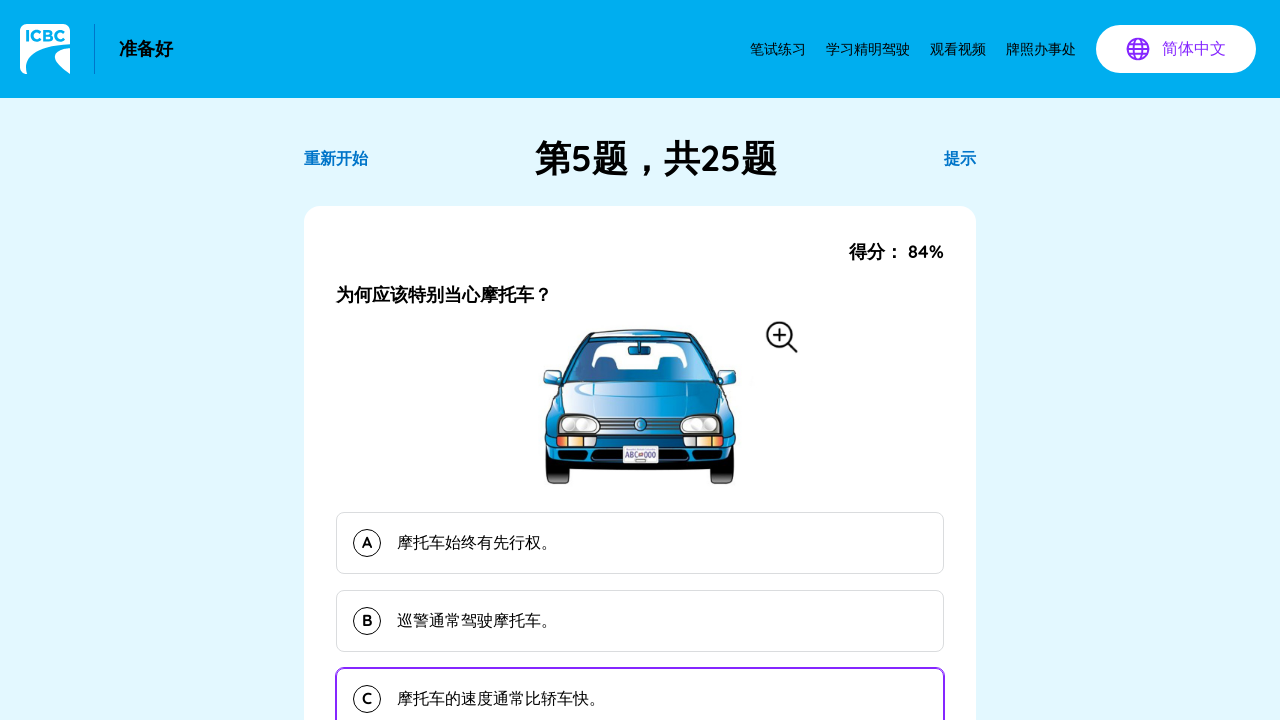

Question 5 loaded and ready
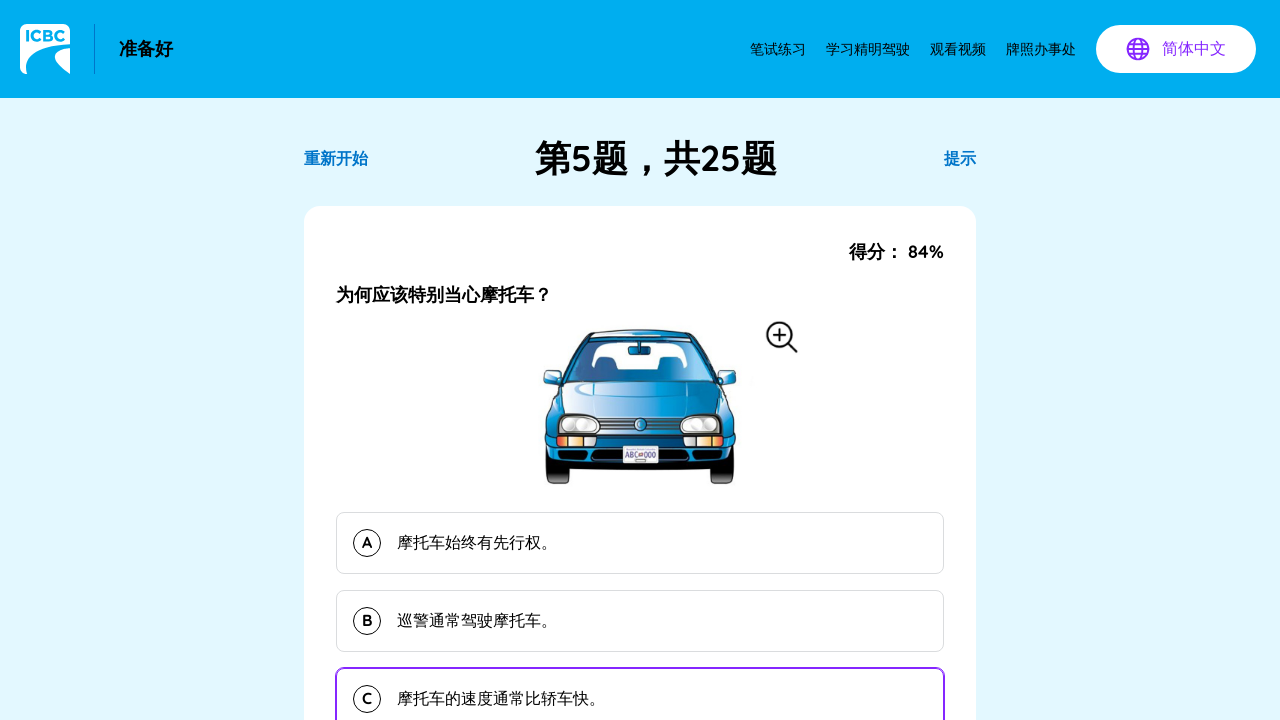

Selected option A for question 5 at (640, 543) on button >> nth=11
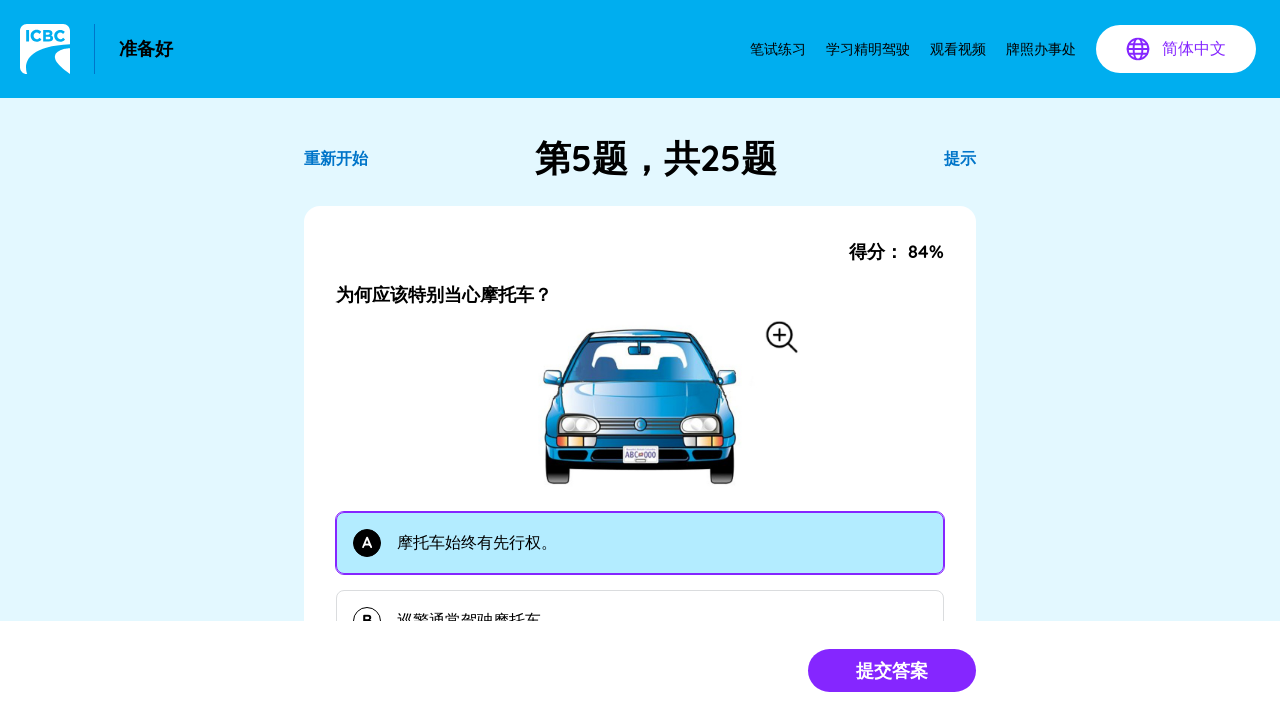

Submitted answer for question 5 at (892, 670) on button[type='submit'].bg-purple
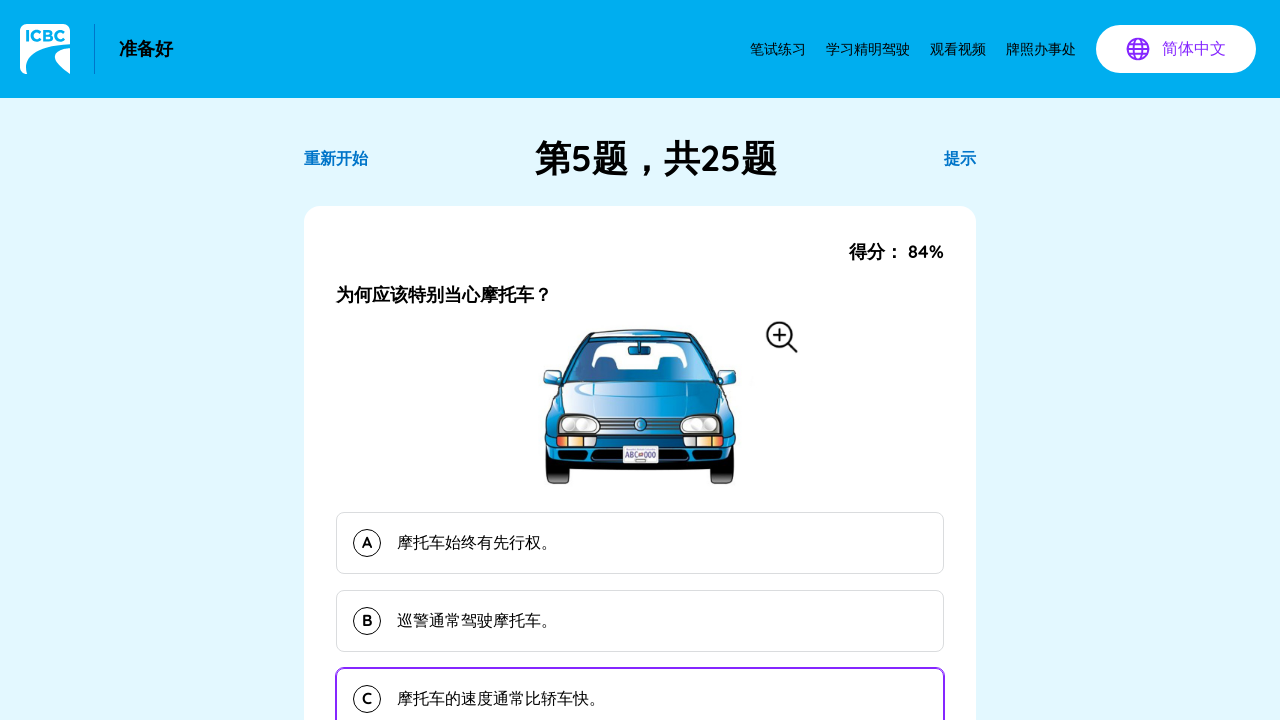

Waited for submission to process
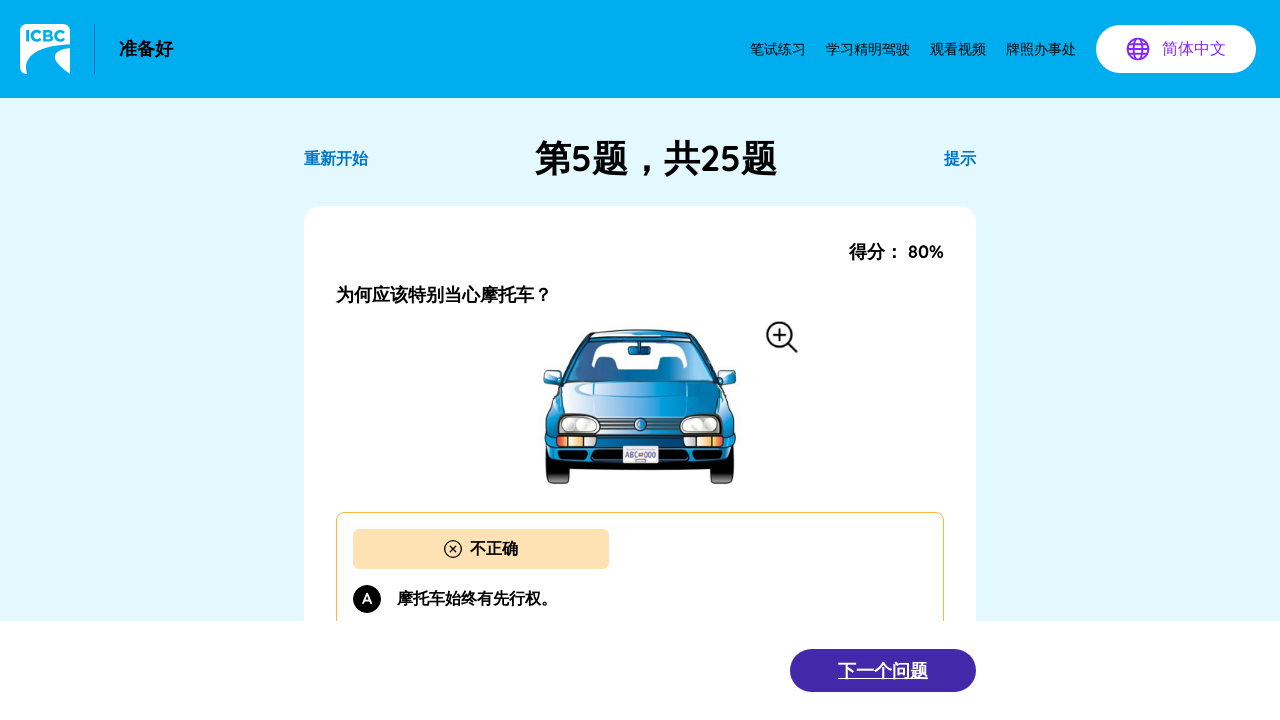

Clicked Next Question button to proceed to question 6 at (883, 670) on xpath=//button[contains(text(), '下一个问题')]
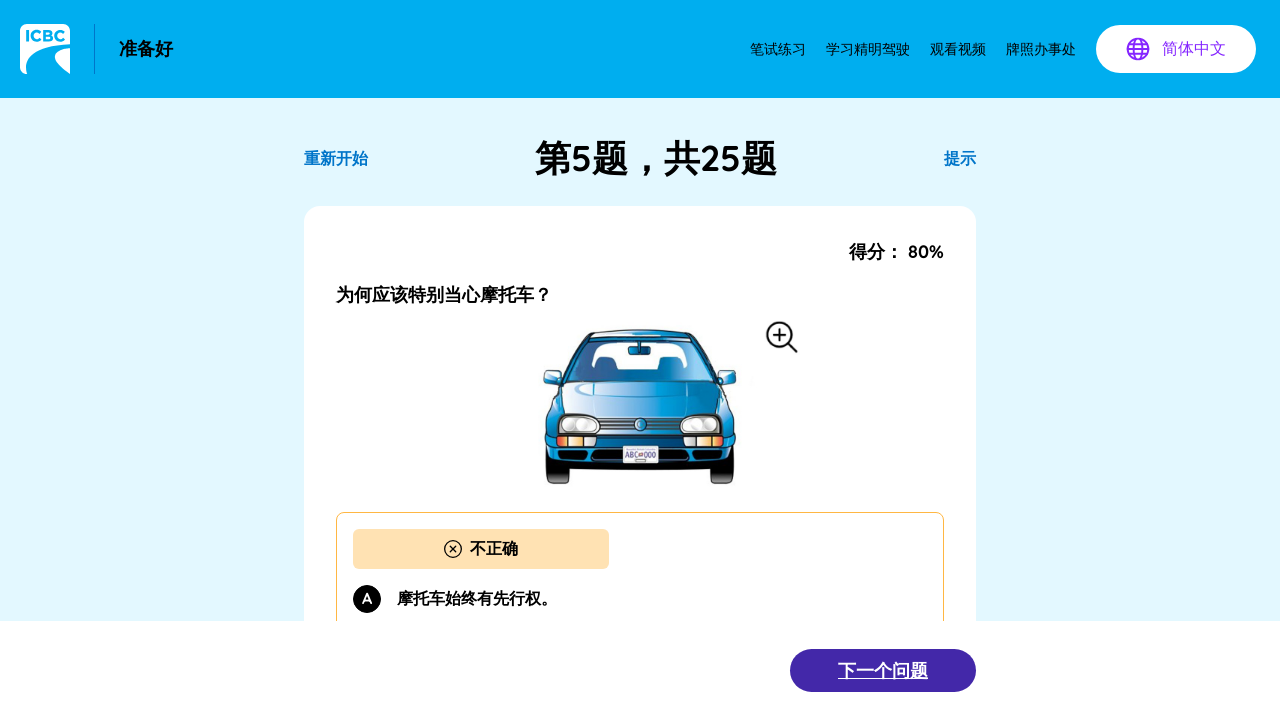

Waited for next question to load
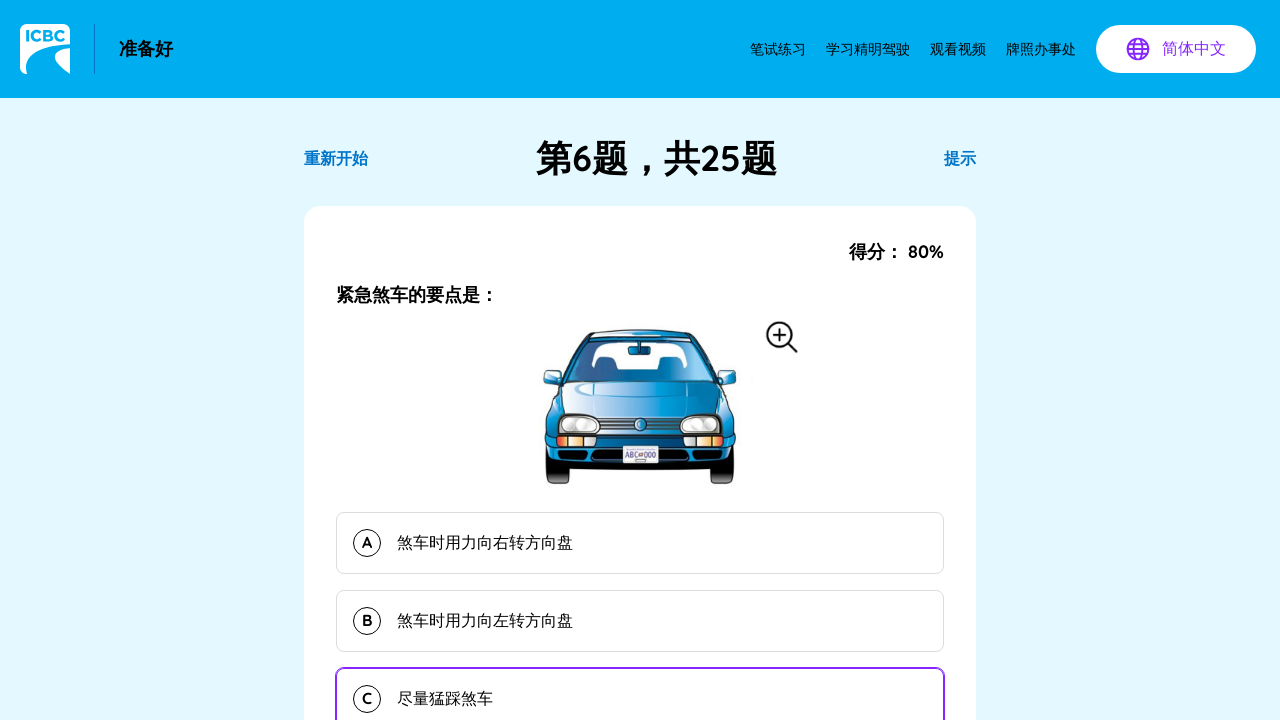

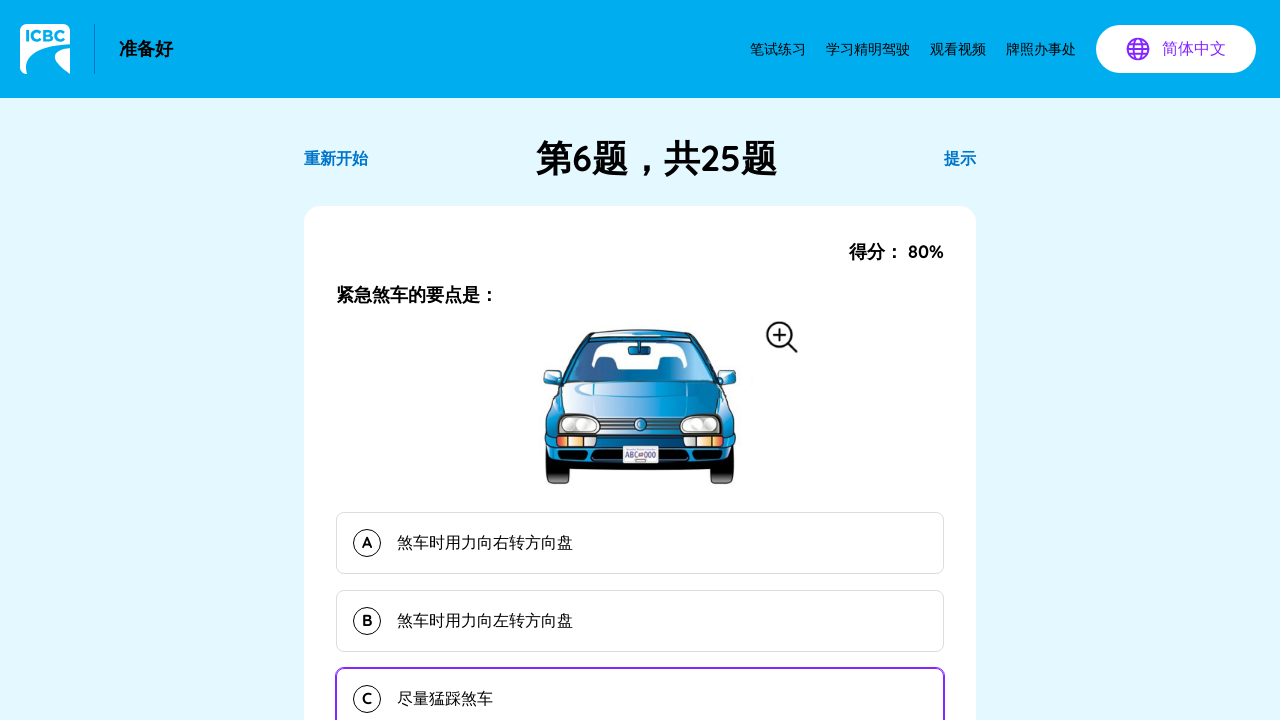